Tests user registration flow by filling out a complete signup form with personal details, address information, and creating a new account

Starting URL: http://automationexercise.com/

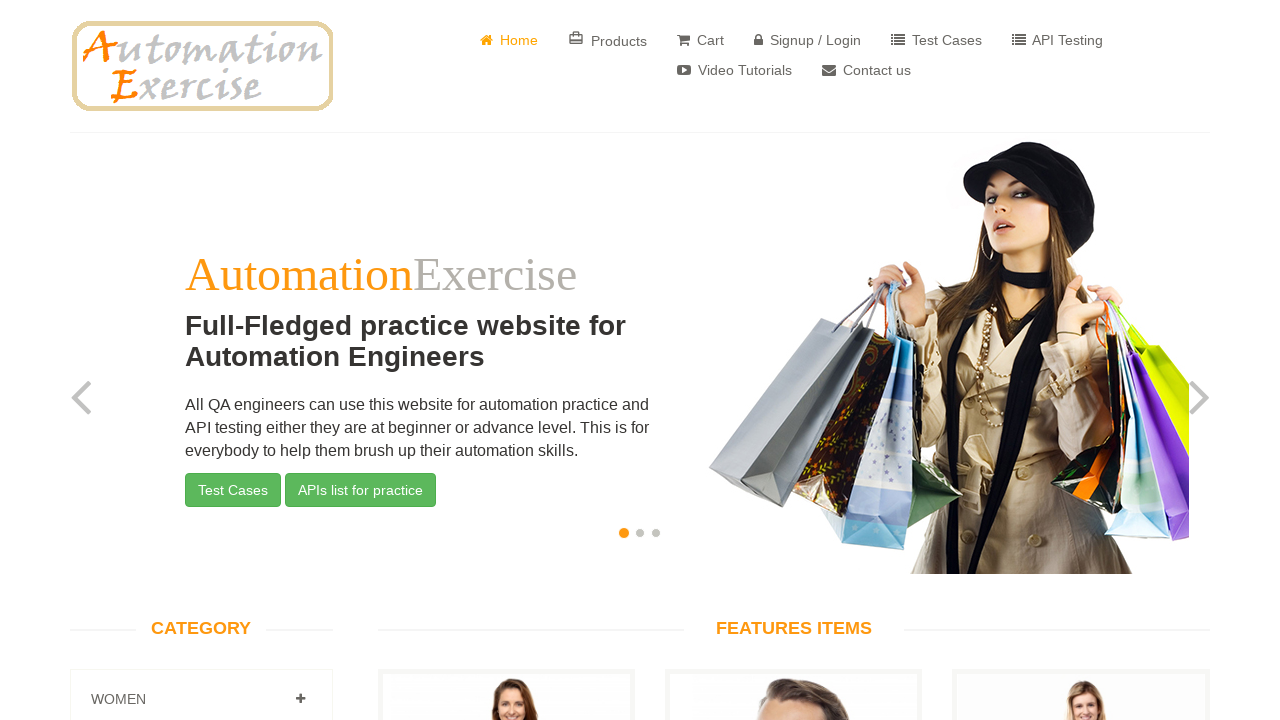

Clicked Signup / Login link at (808, 40) on text='Signup / Login'
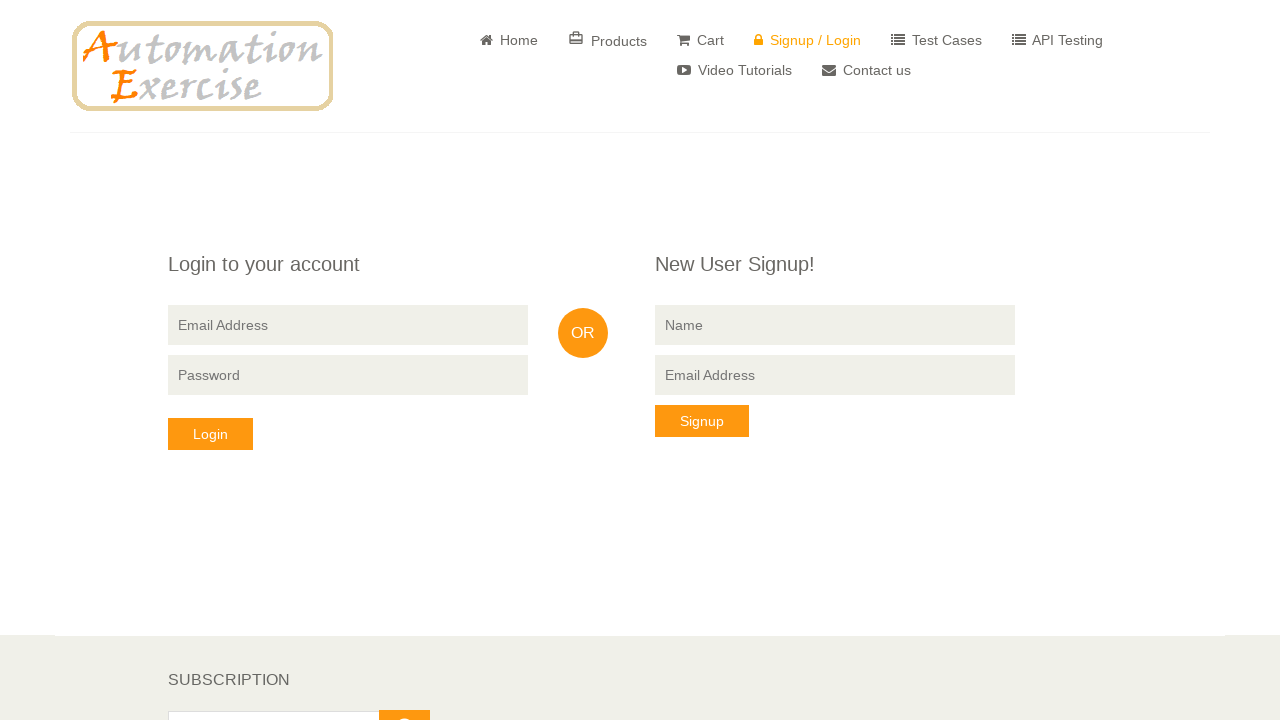

Clicked name field at (835, 325) on input[name='name']
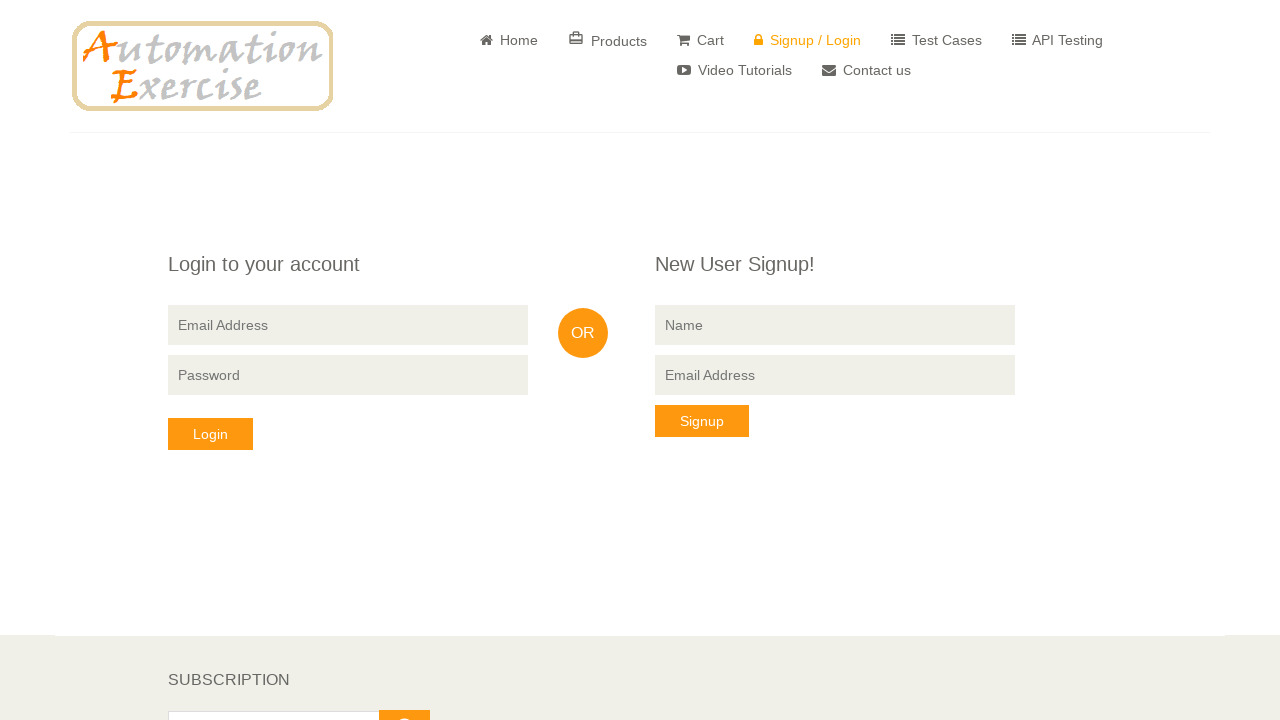

Filled name field with 'Jor' on input[name='name']
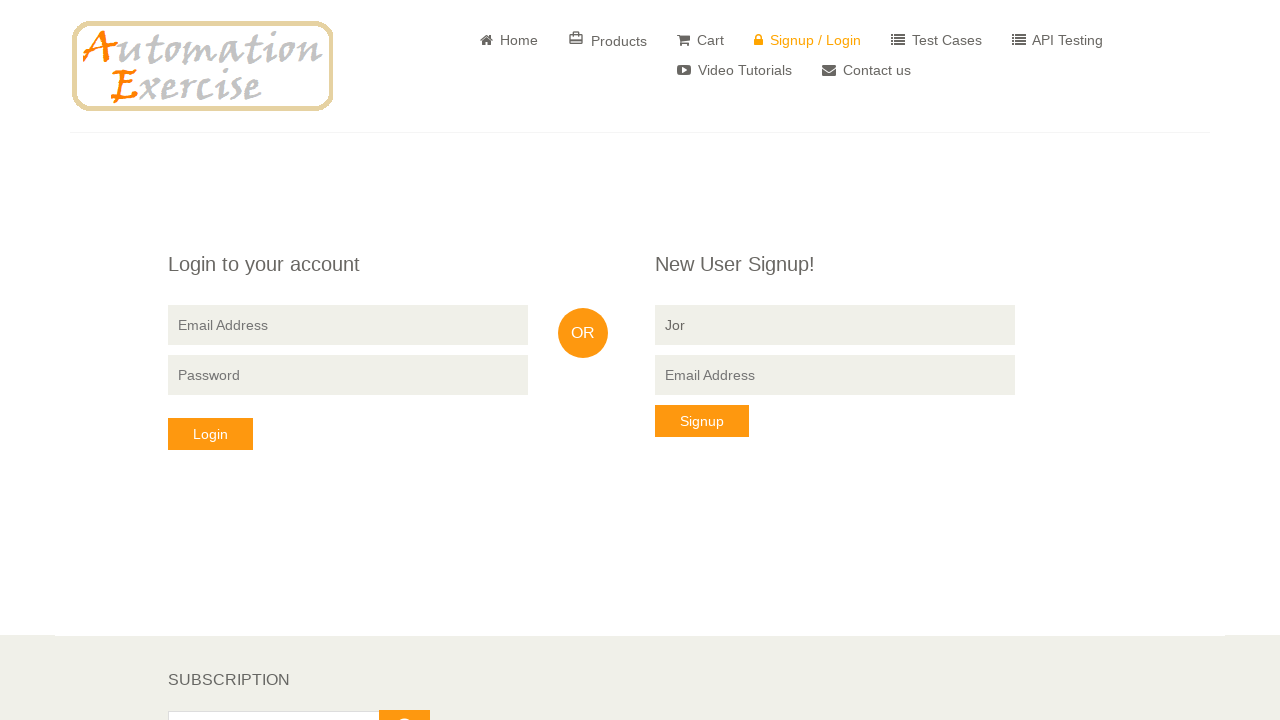

Clicked email field in signup form at (835, 375) on div.signup-form > form > input[name='email']
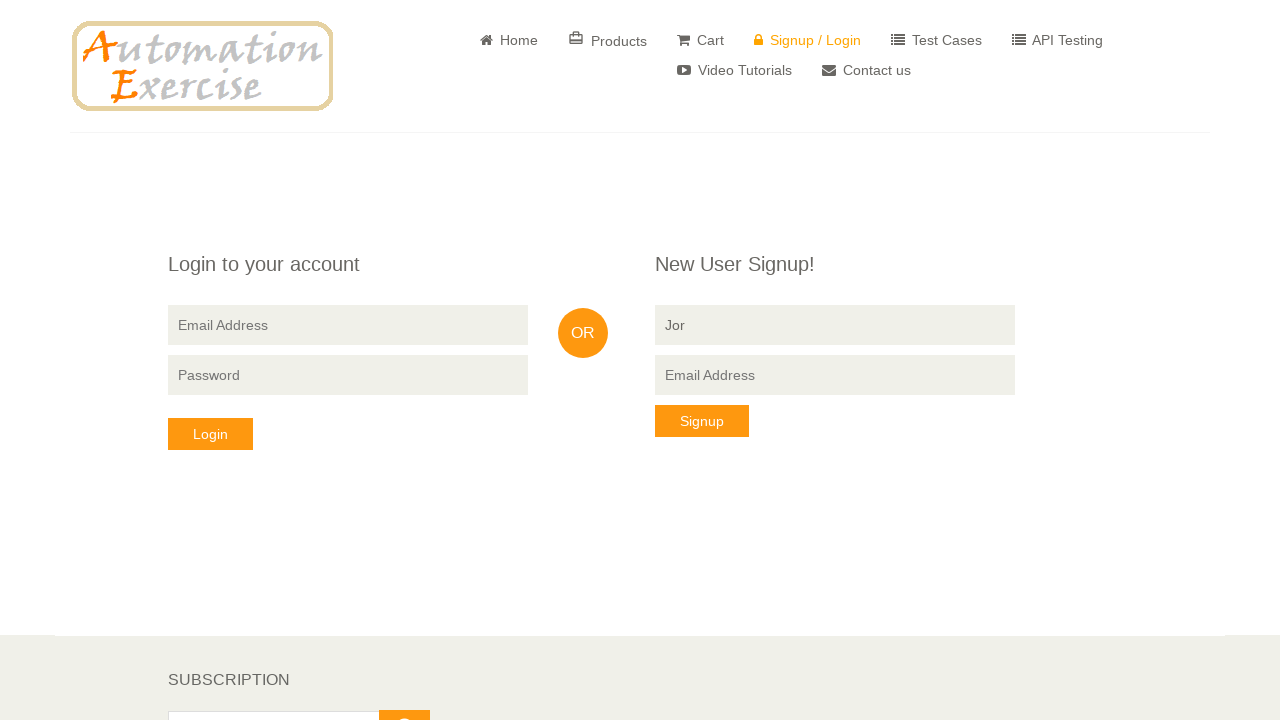

Filled email field with 'testuser84729@gmail.ru' on div.signup-form > form > input[name='email']
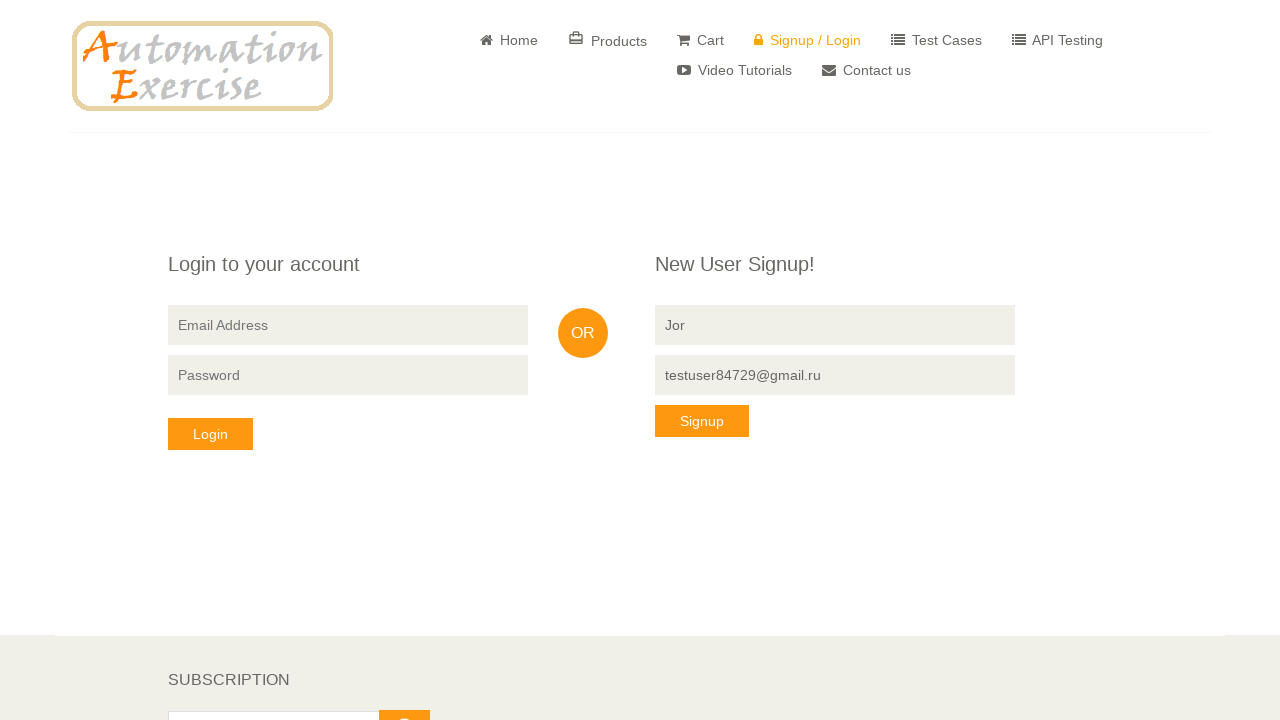

Clicked signup button at (702, 421) on div.signup-form > form > button.btn.btn-default
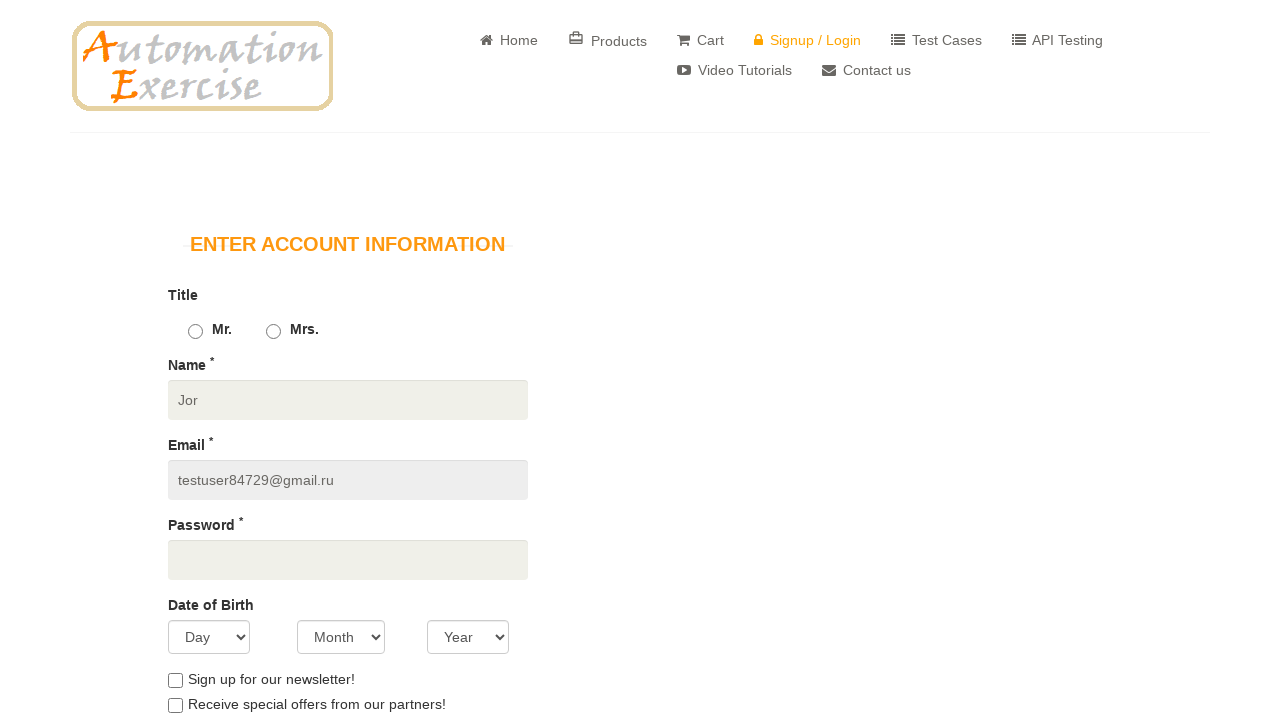

Clicked title radio button at (210, 330) on label.top
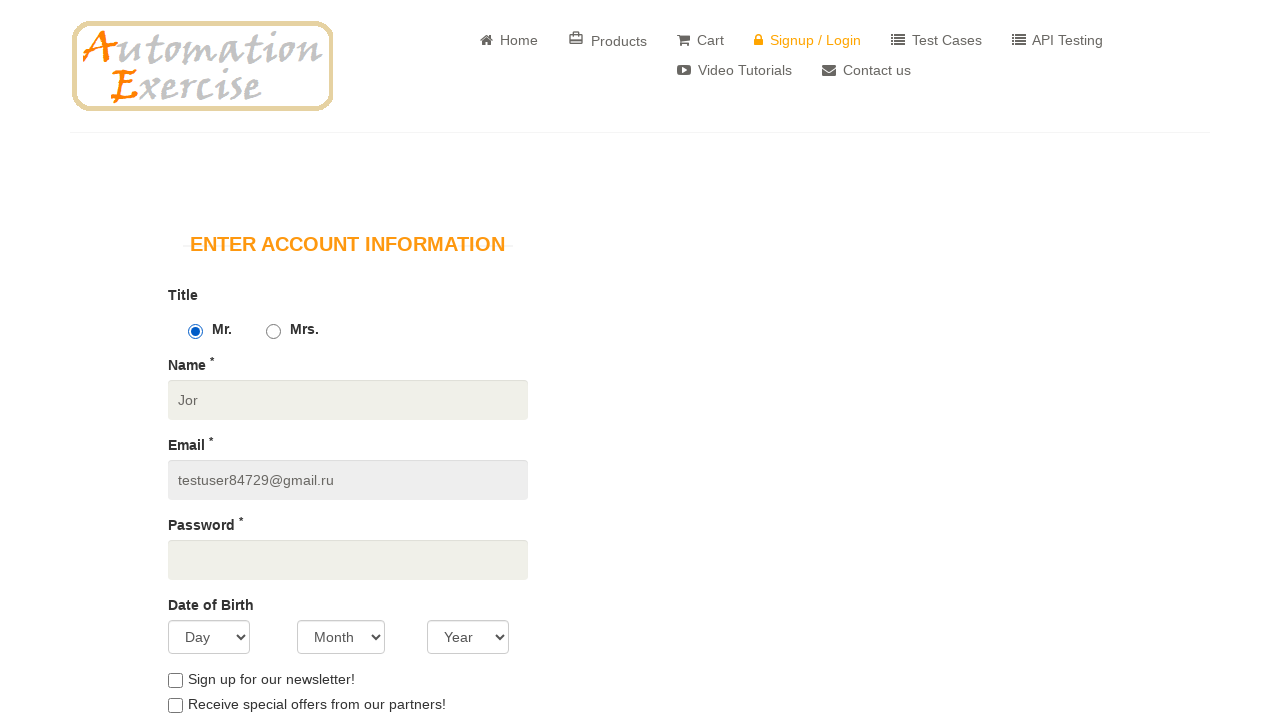

Clicked password field at (348, 560) on #password
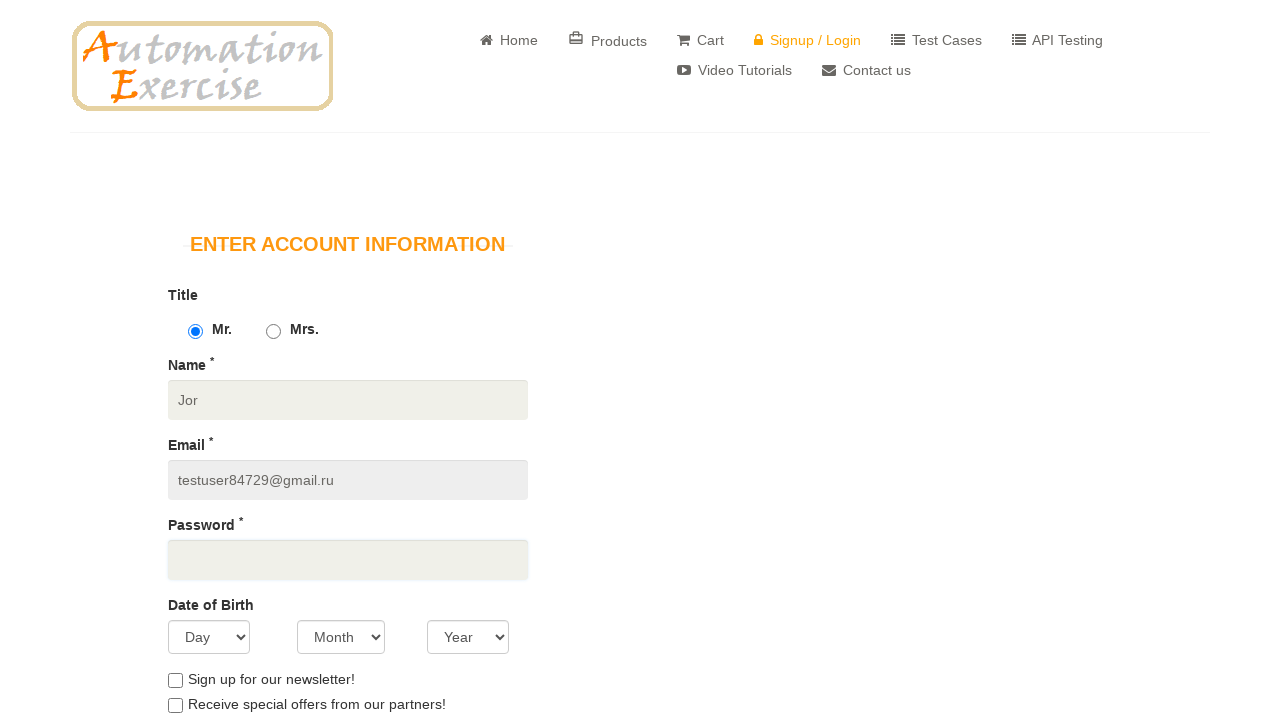

Filled password field with 'jora123' on #password
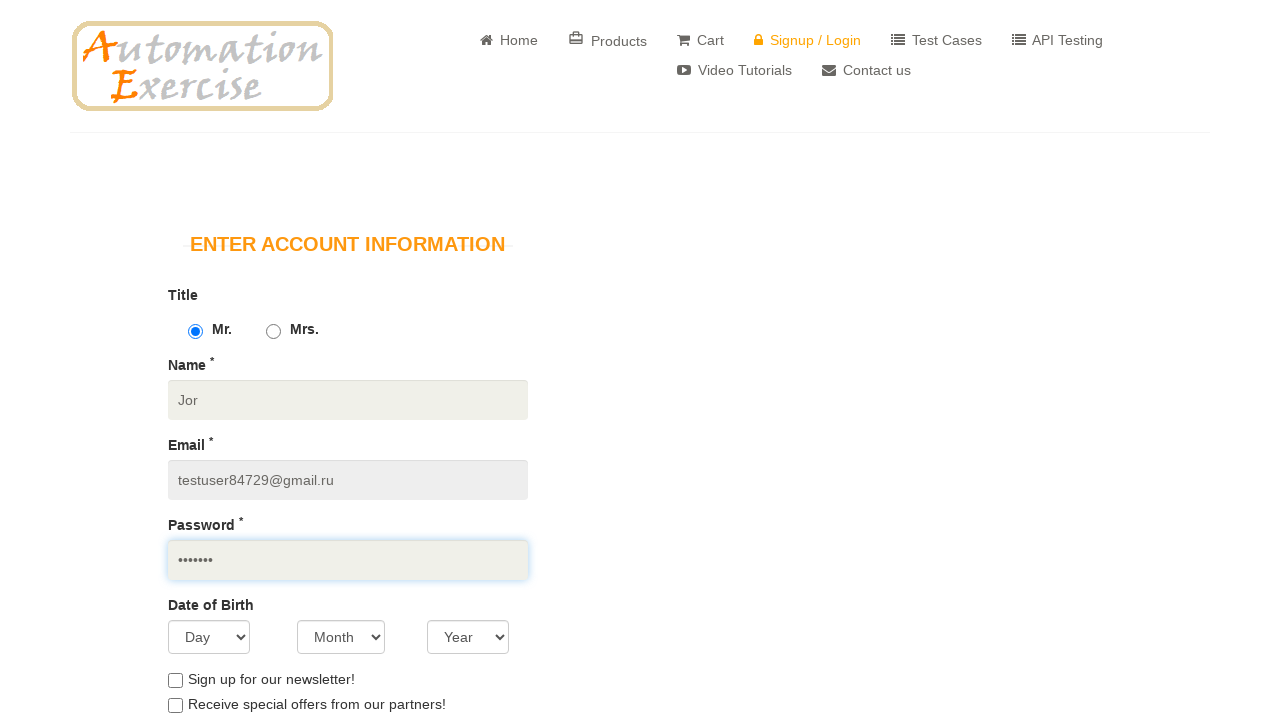

Clicked day dropdown at (208, 637) on #days
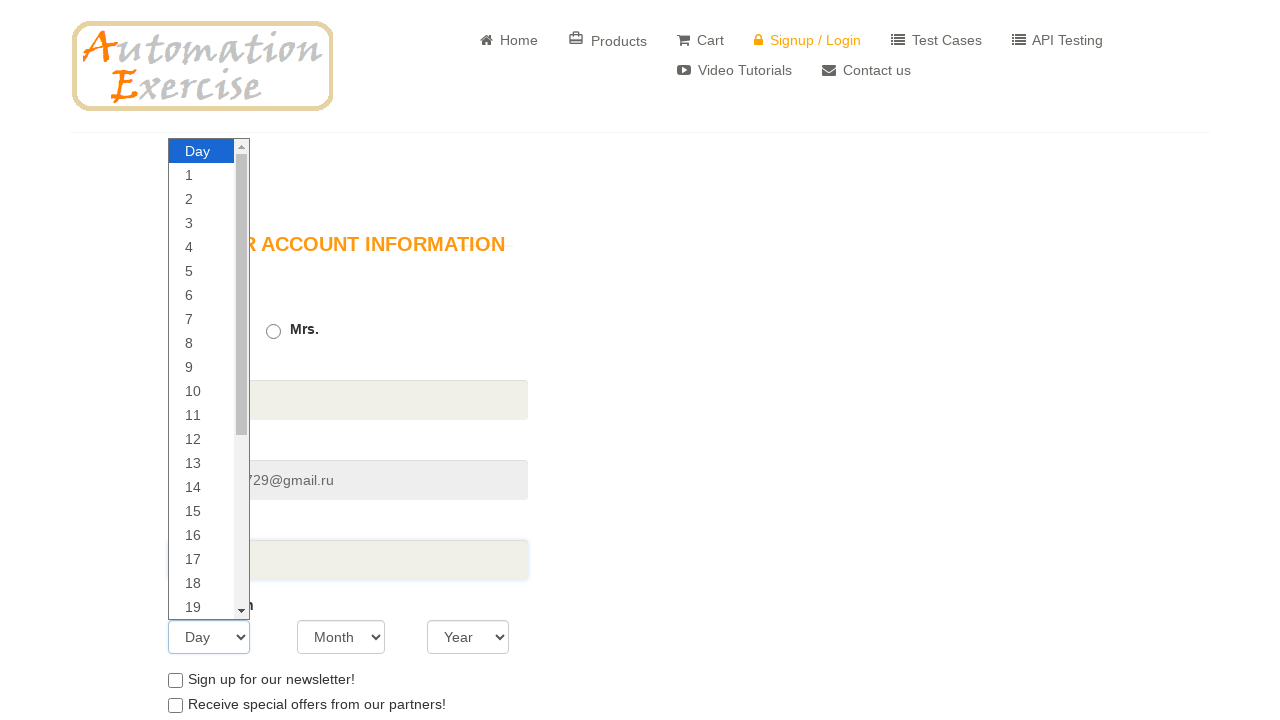

Selected day '16' from dropdown on #days
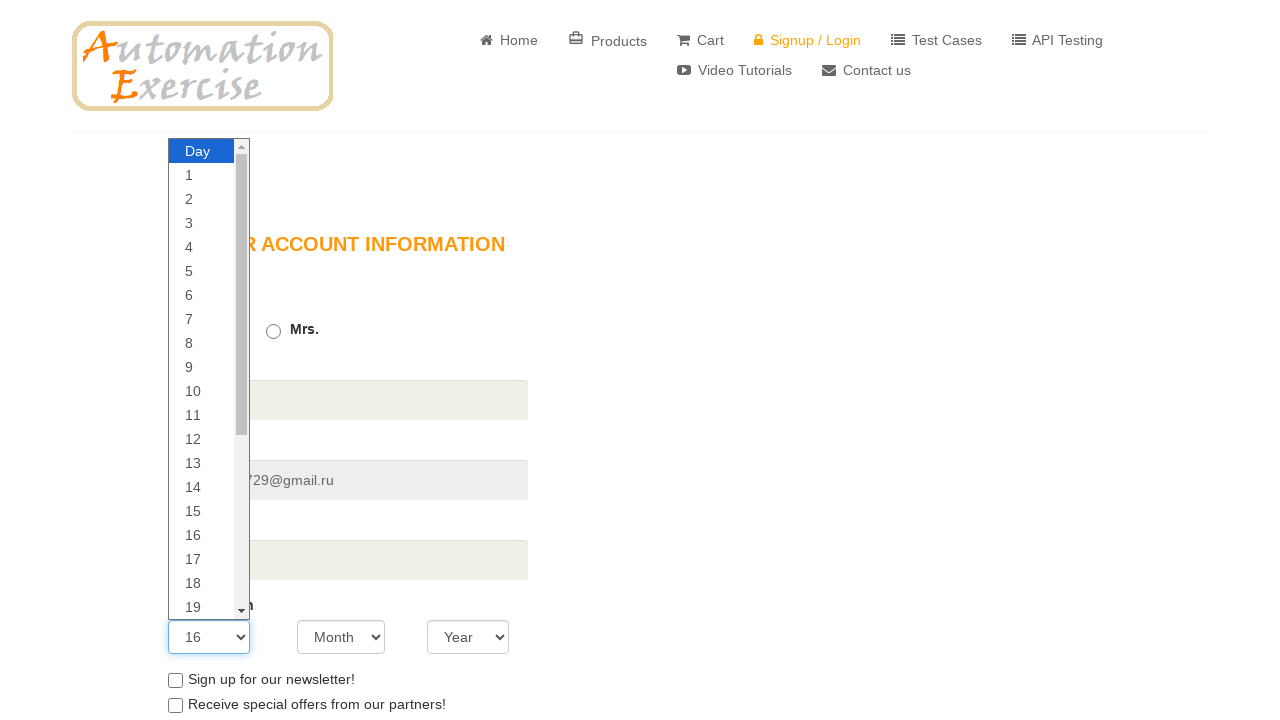

Clicked month dropdown at (341, 637) on #months
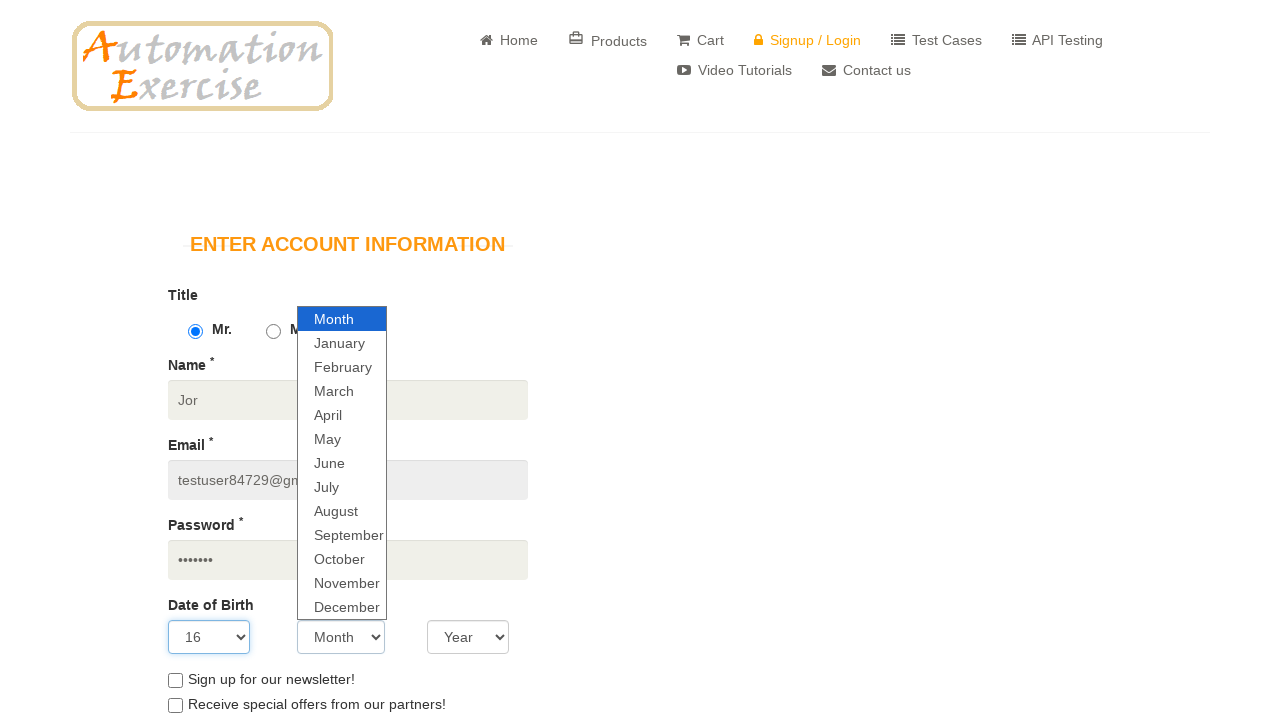

Selected month 'July' from dropdown on #months
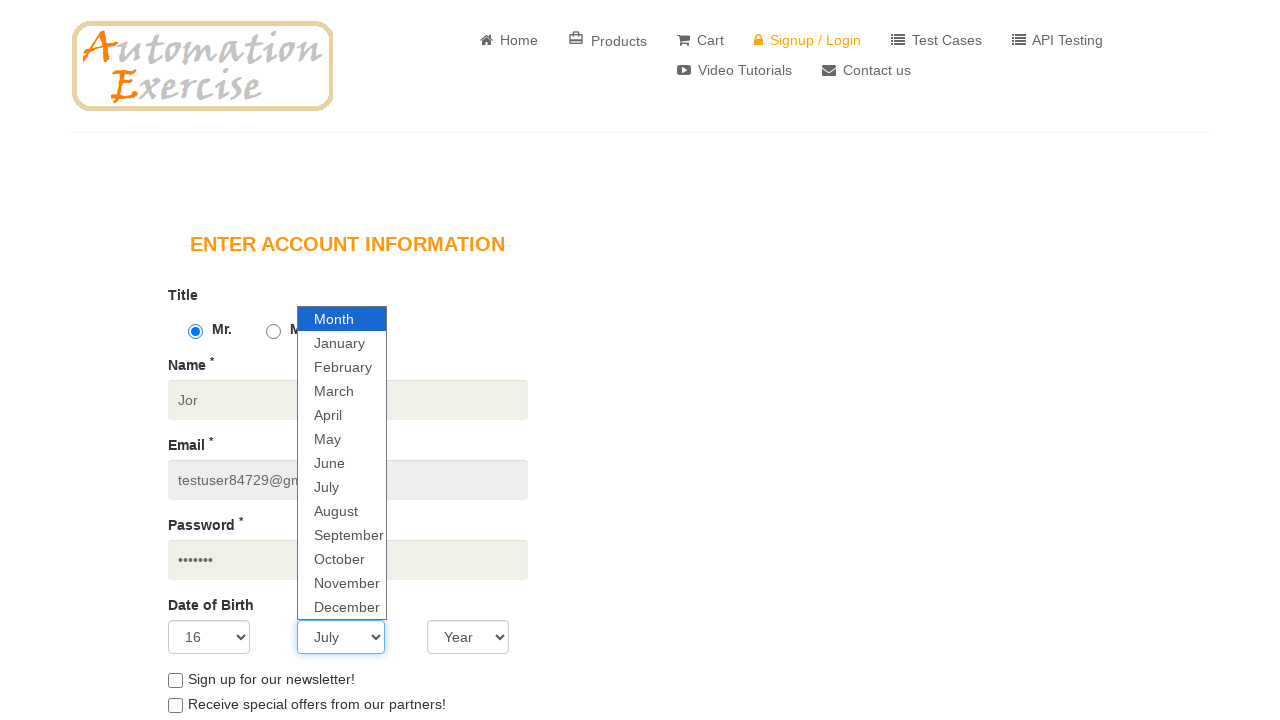

Clicked year dropdown at (468, 637) on #years
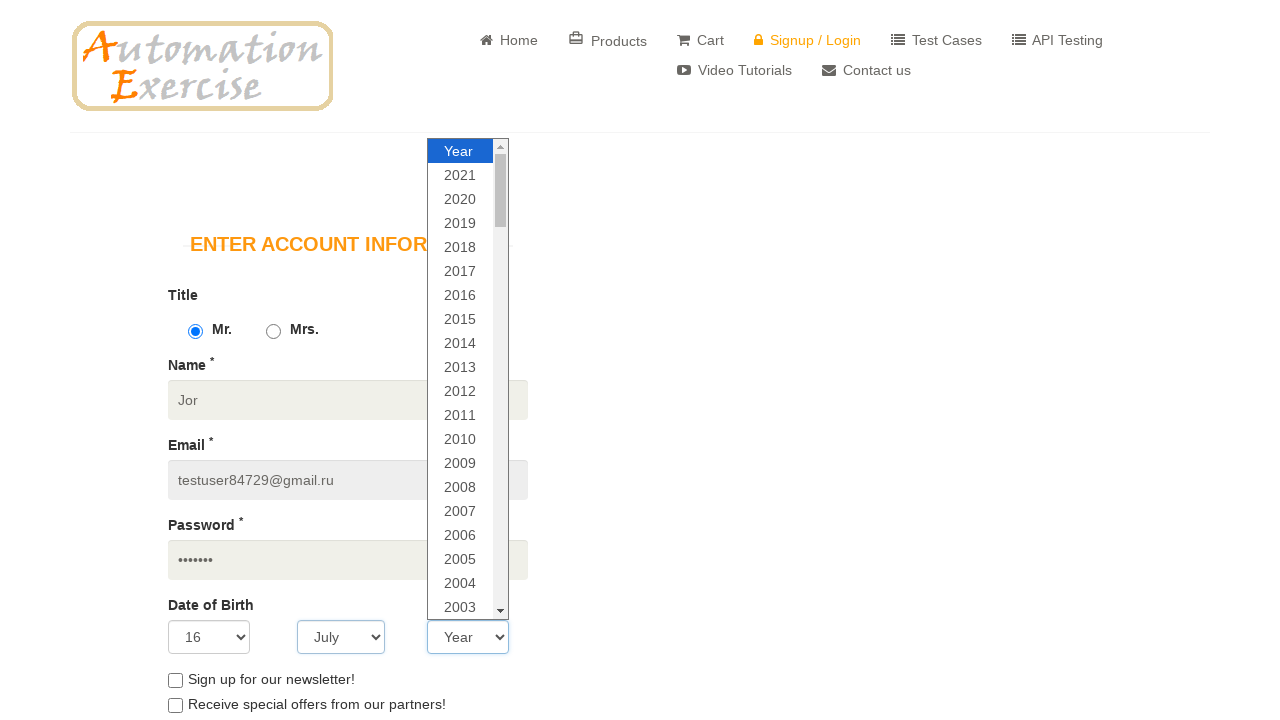

Selected year '2003' from dropdown on #years
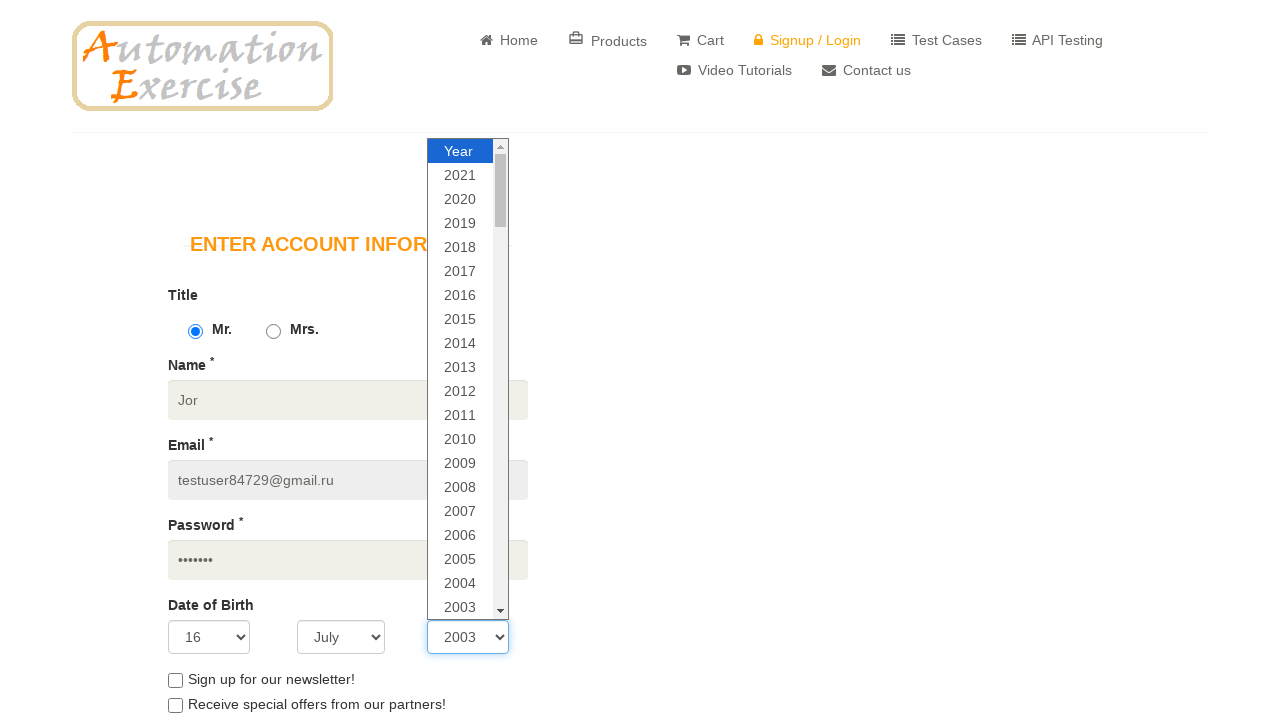

Clicked newsletter checkbox at (271, 679) on div.checkbox > label
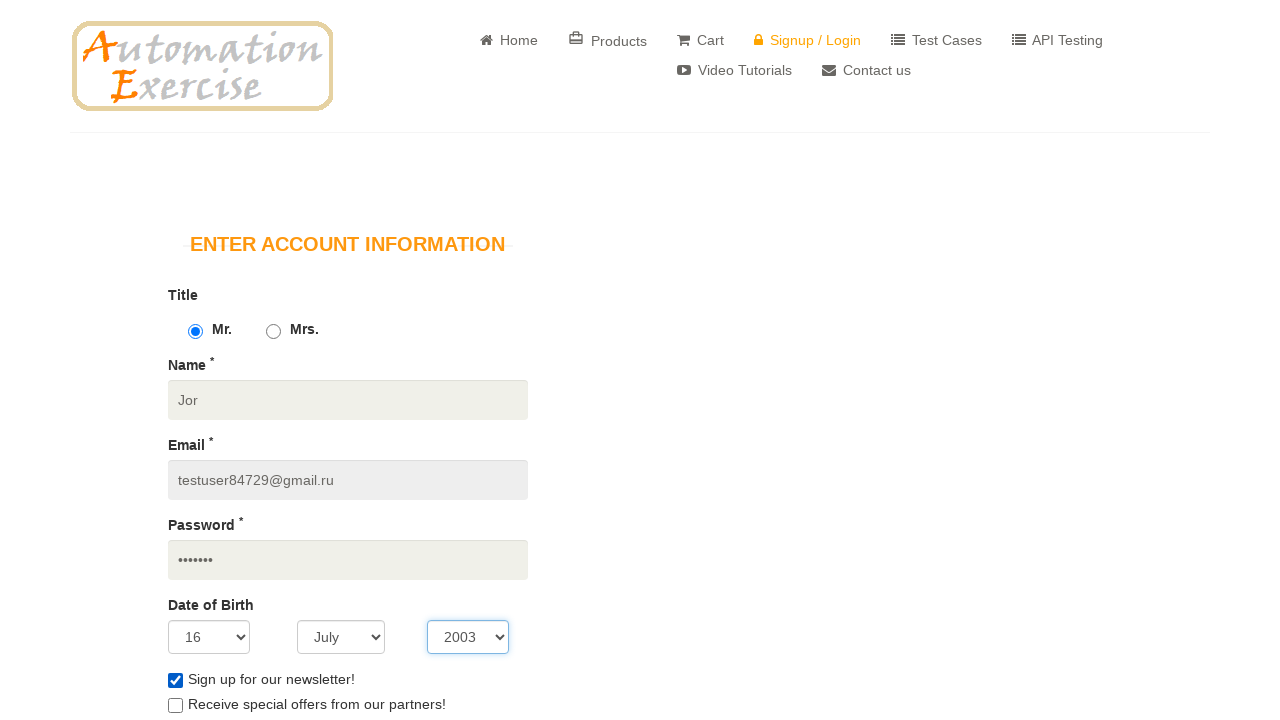

Clicked special offers checkbox at (316, 704) on xpath=//section[@id='form']/div/div/div/div/form/div[7]/label
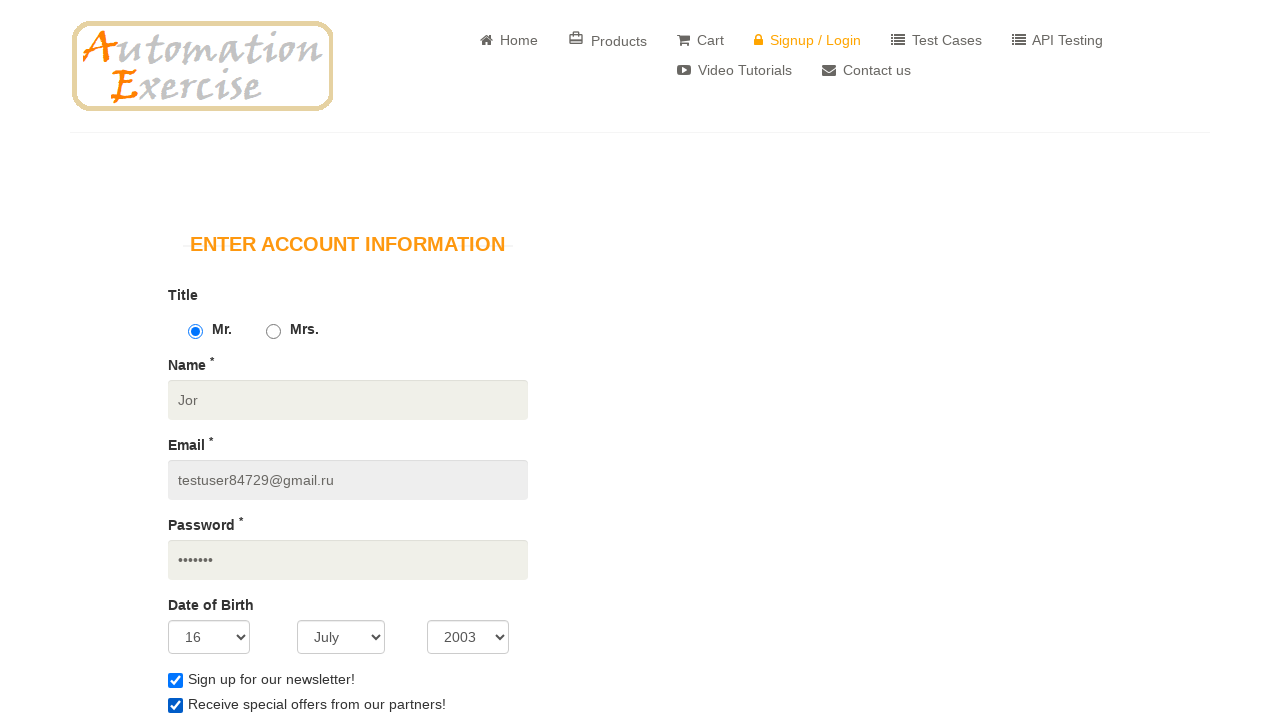

Clicked first name field at (348, 360) on #first_name
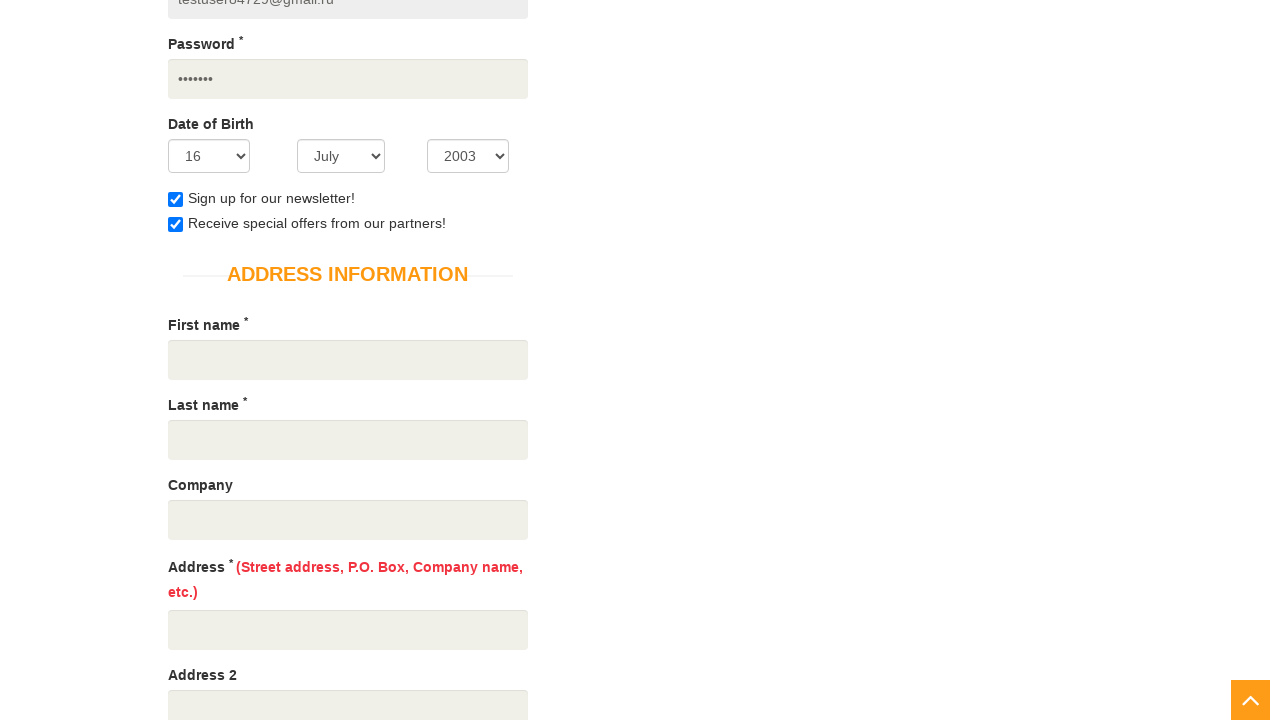

Filled first name field with 'Jor' on #first_name
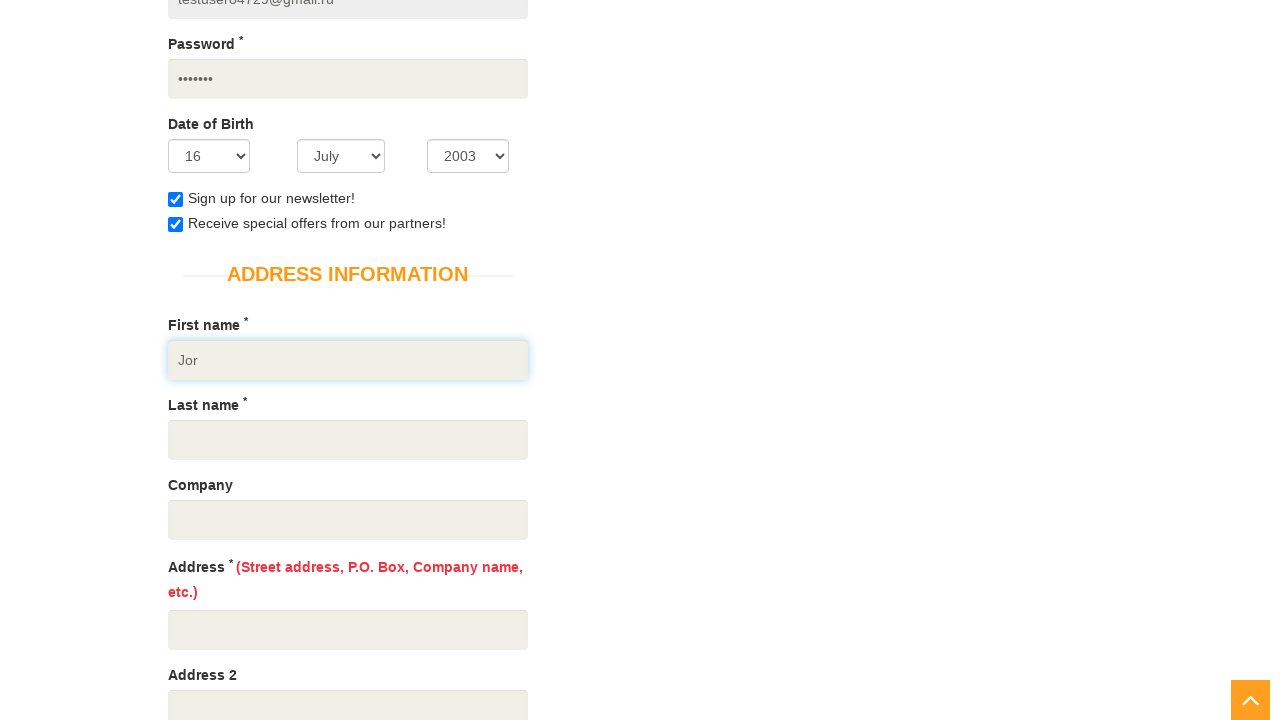

Clicked last name field at (348, 440) on #last_name
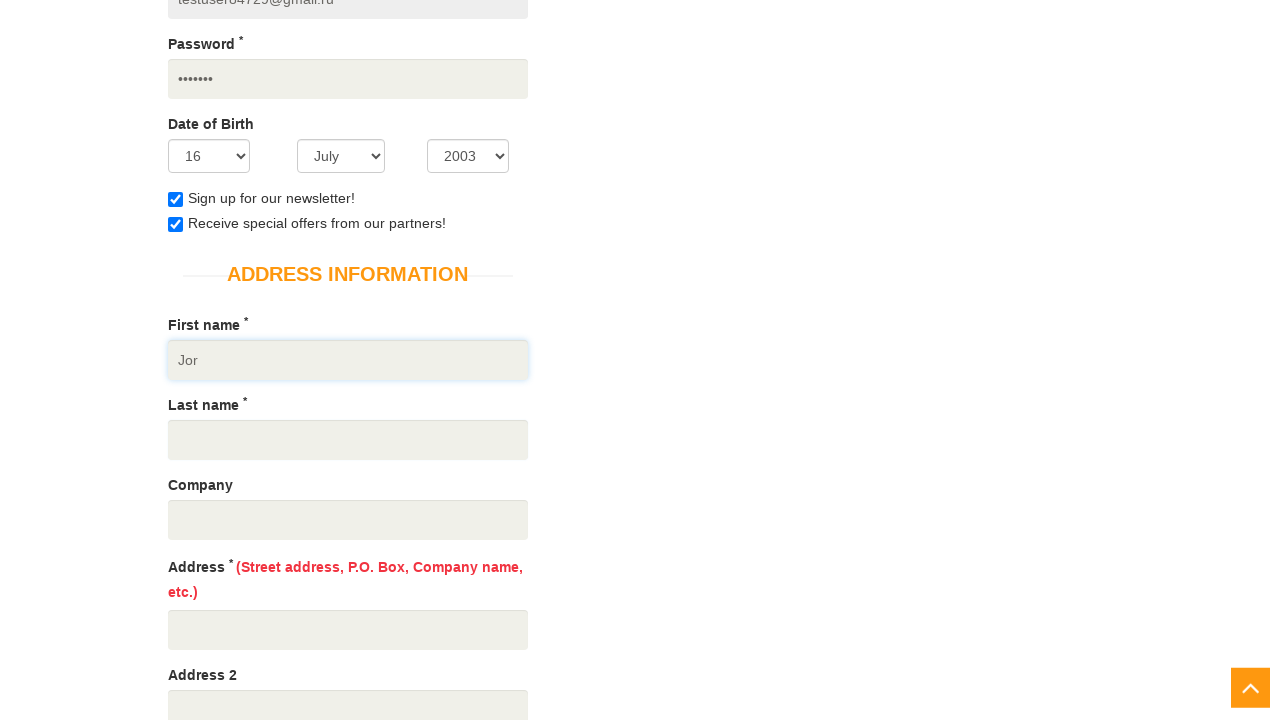

Filled last name field with 'Meliksetyan' on #last_name
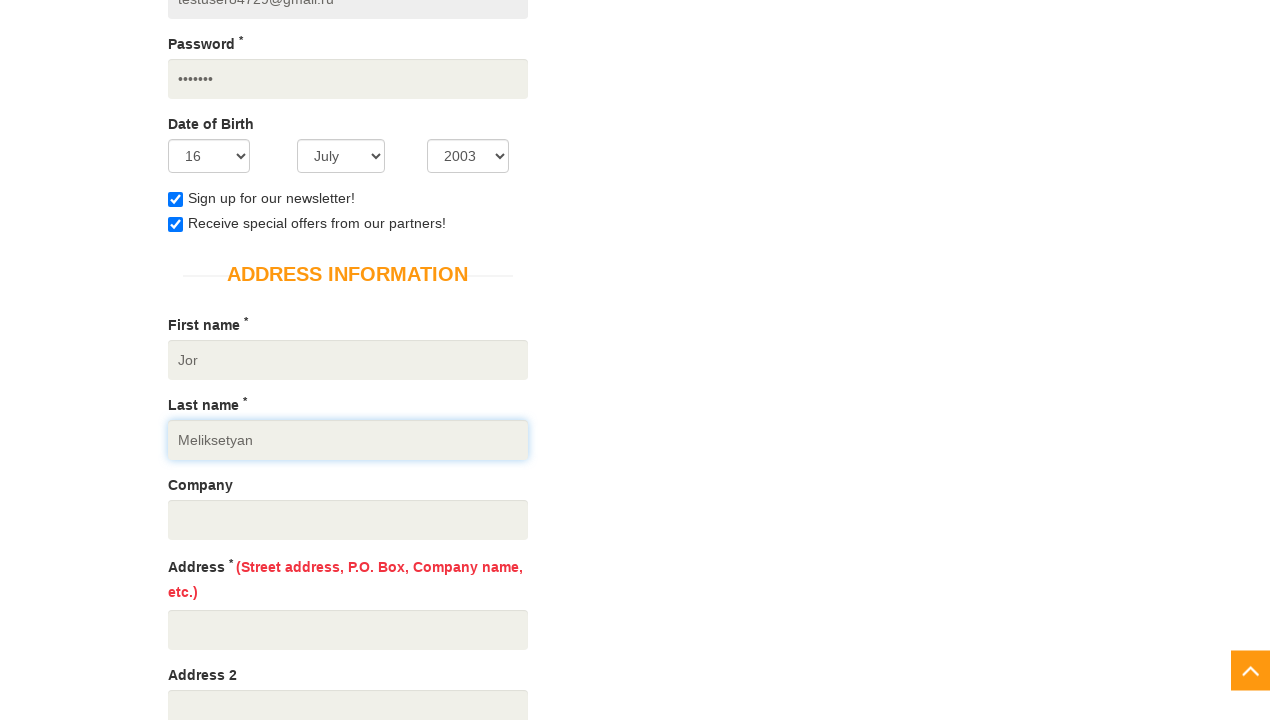

Clicked company field at (348, 520) on #company
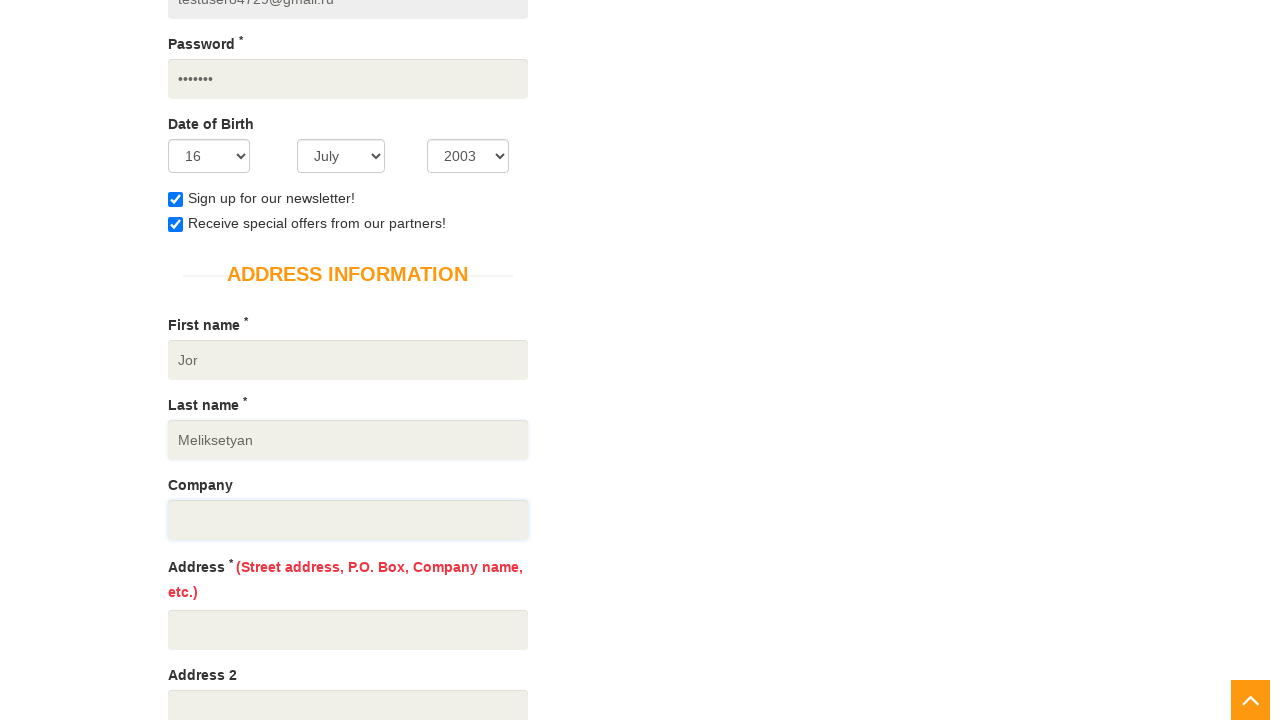

Filled company field with 'ACA' on #company
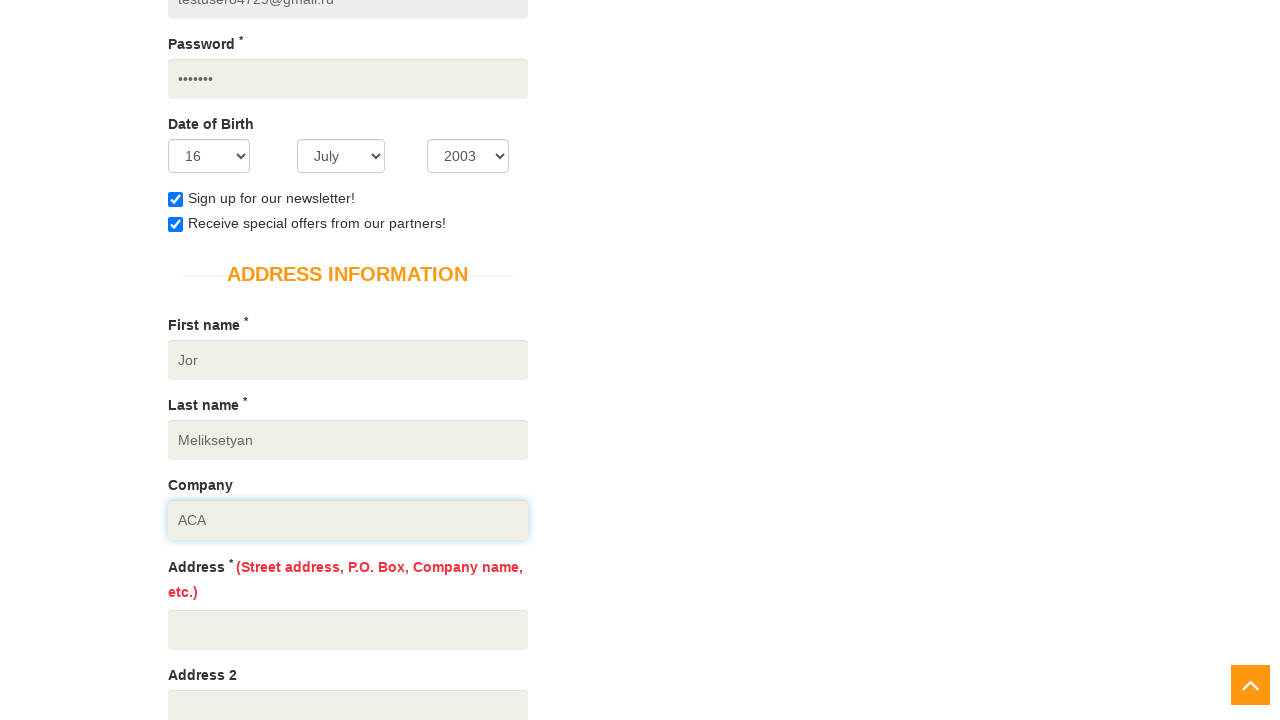

Clicked address line 1 field at (348, 630) on #address1
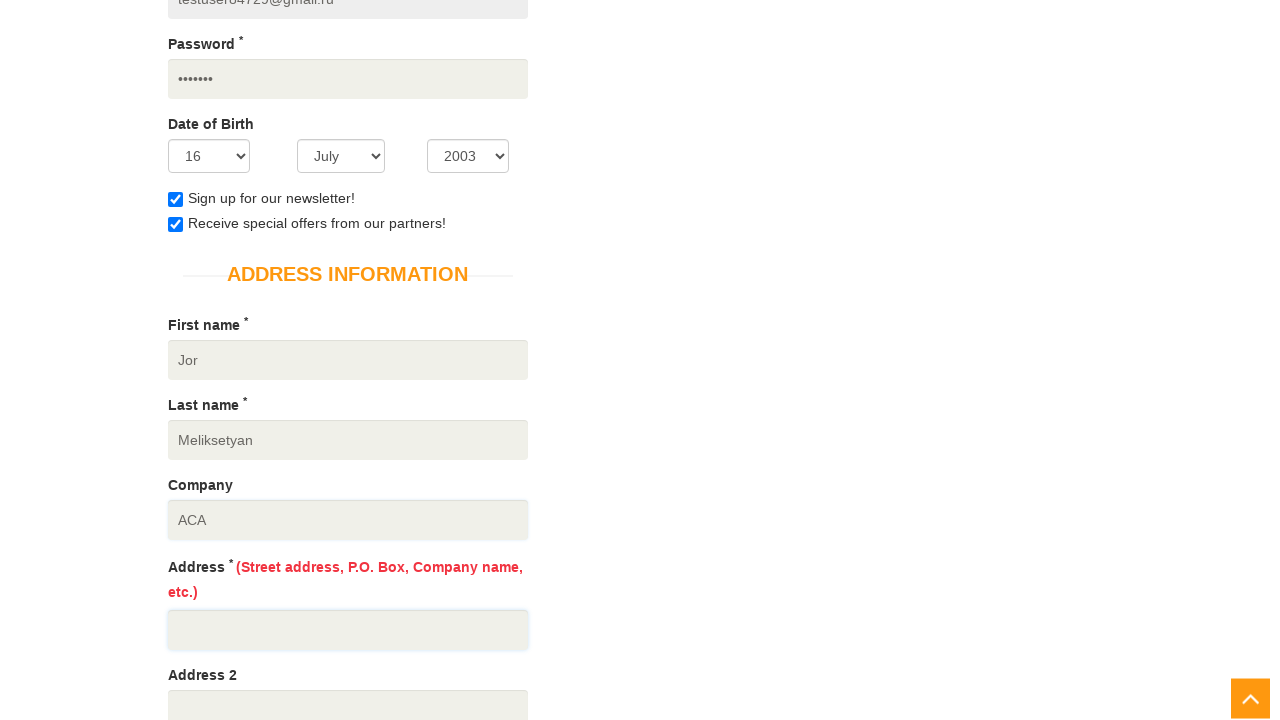

Filled address line 1 with '1212s12' on #address1
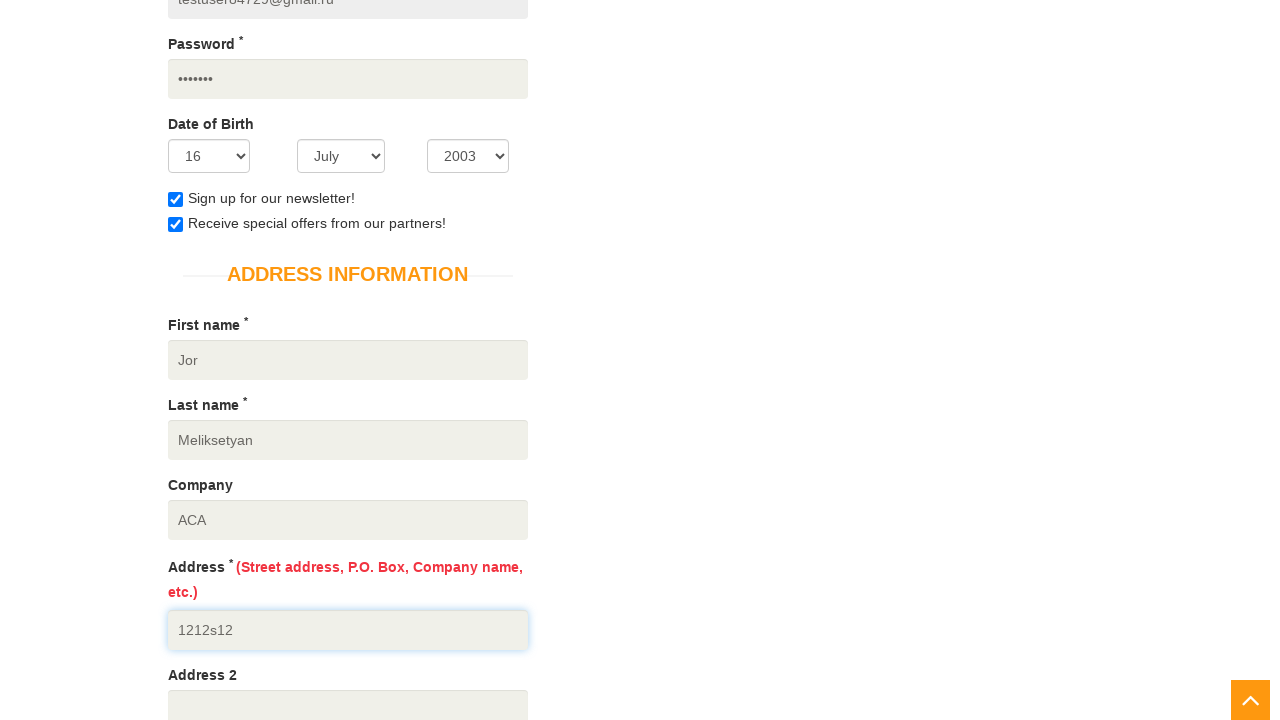

Clicked address line 2 field at (348, 700) on #address2
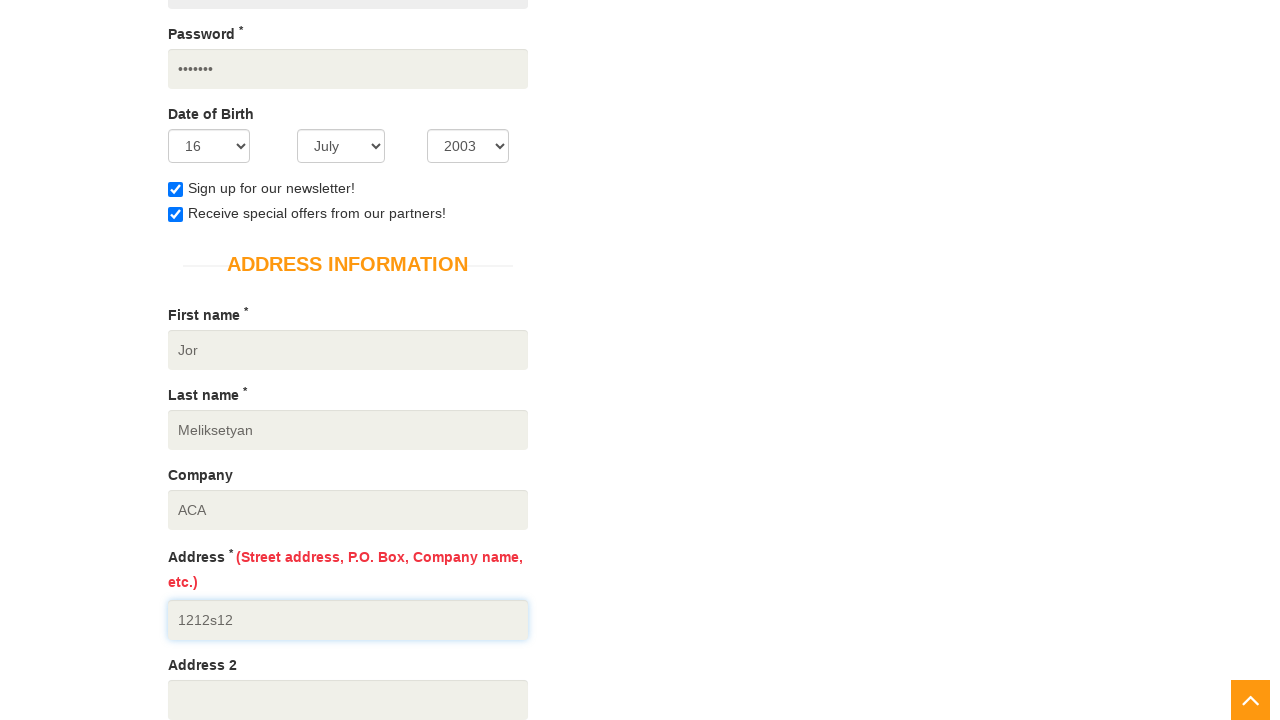

Filled address line 2 with '1212s123' on #address2
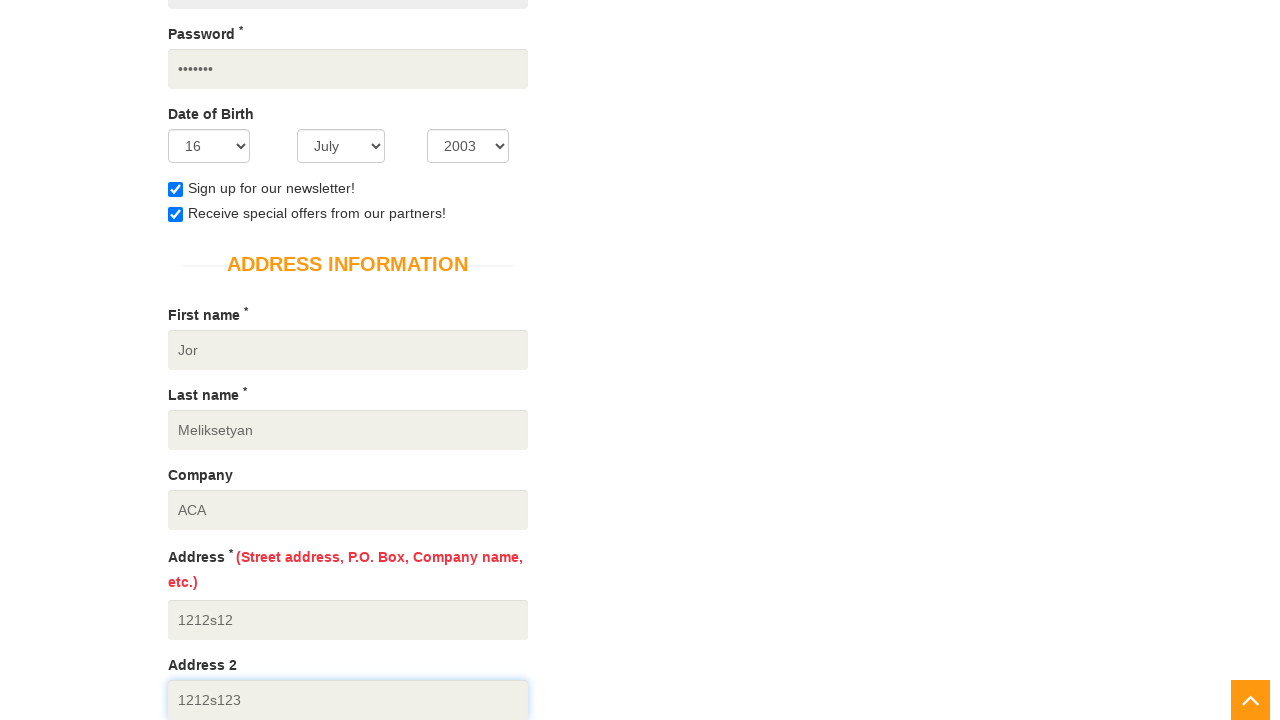

Clicked state field at (348, 360) on #state
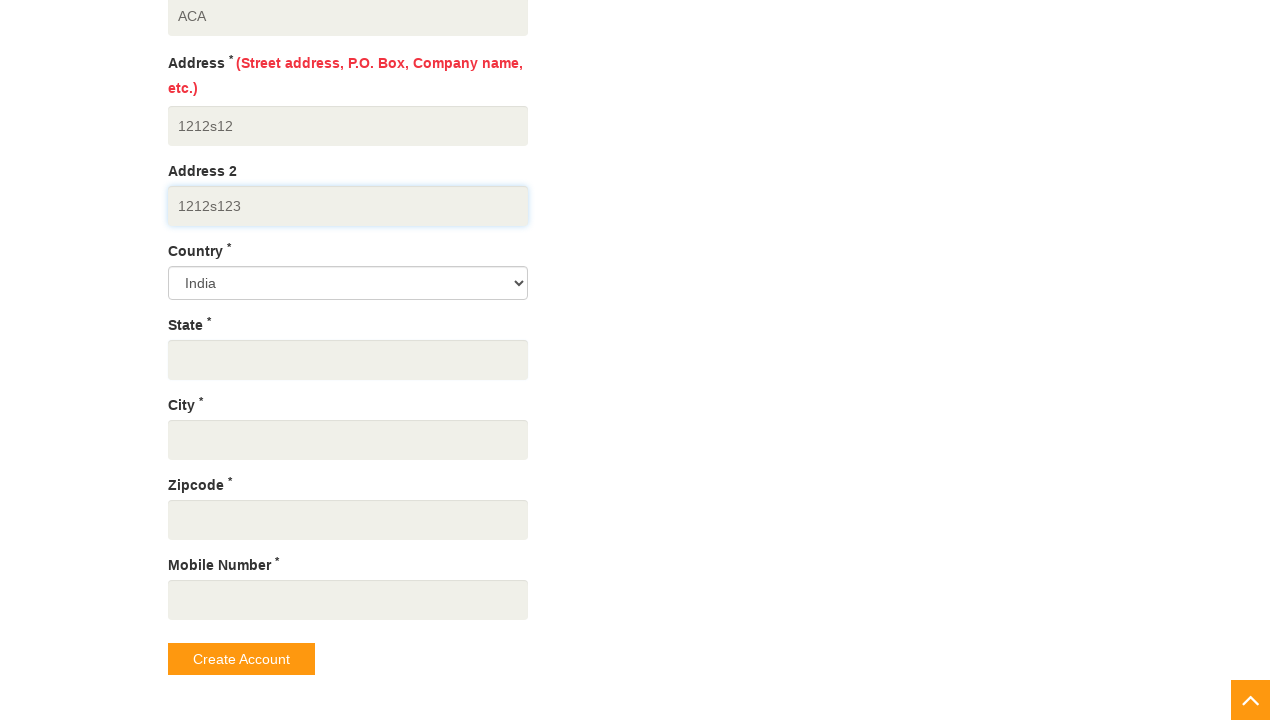

Filled state field with 'wqwq' on #state
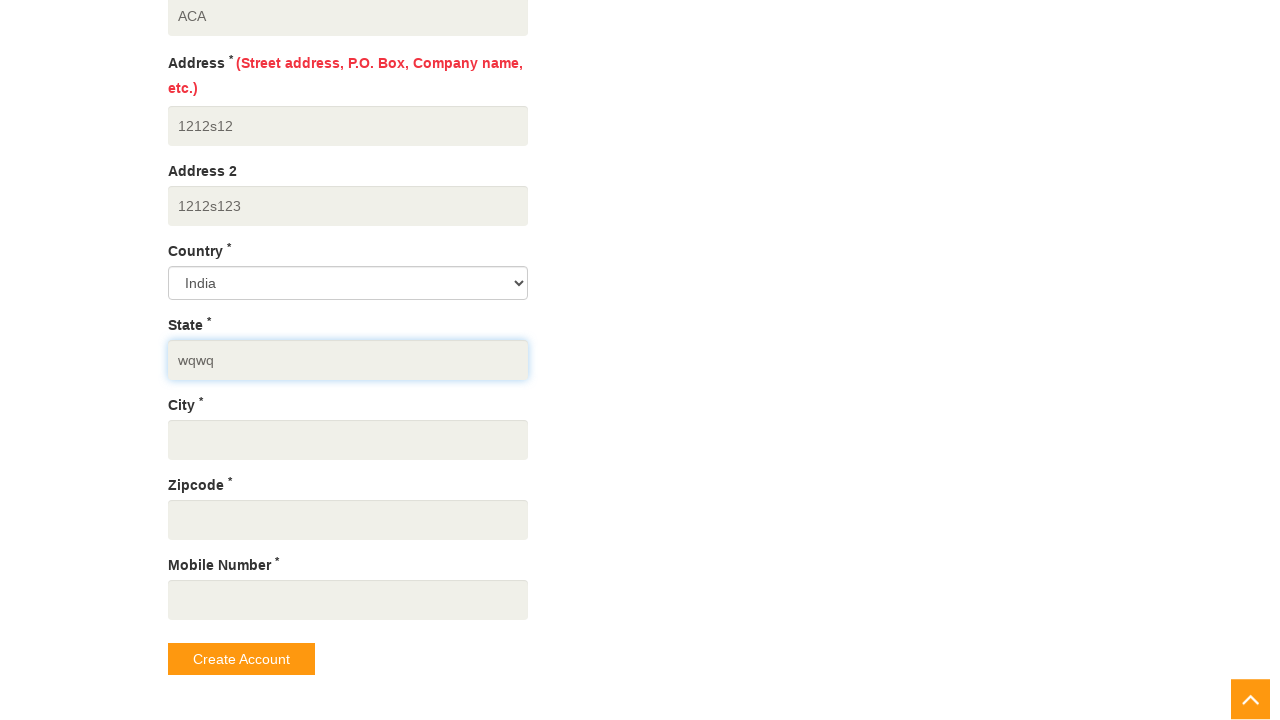

Clicked city field at (348, 440) on #city
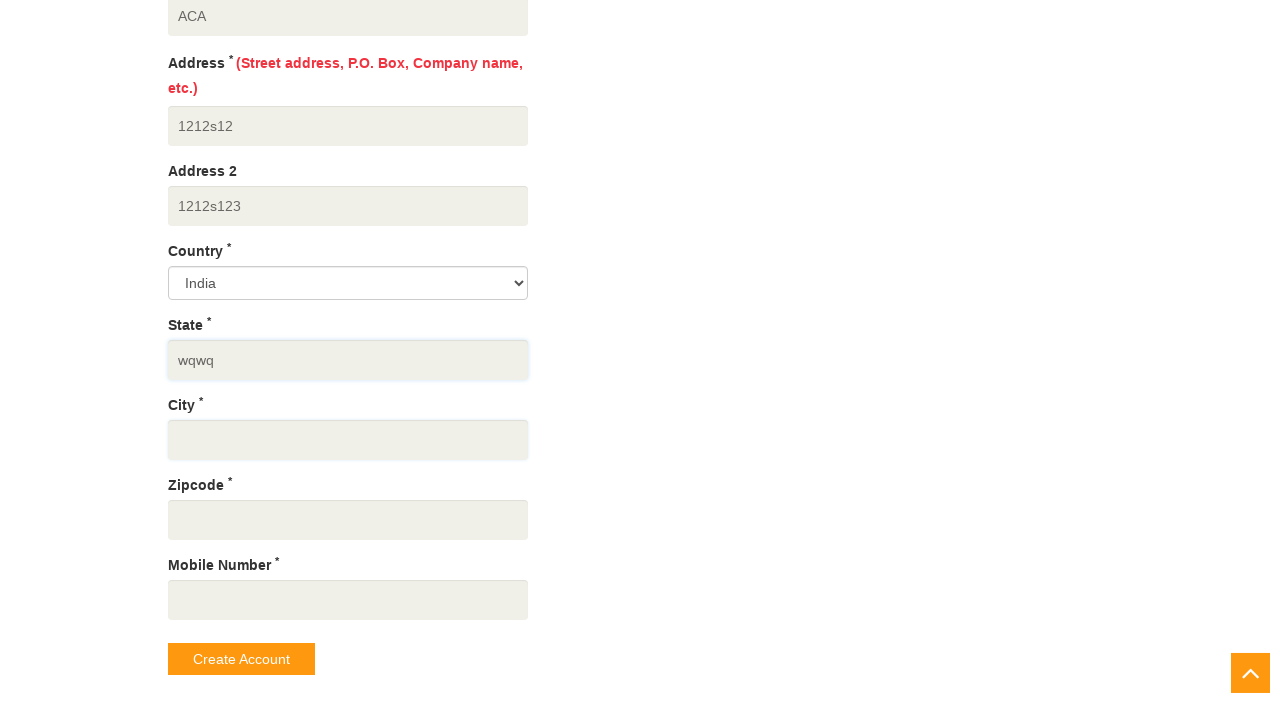

Filled city field with 'qwqw' on #city
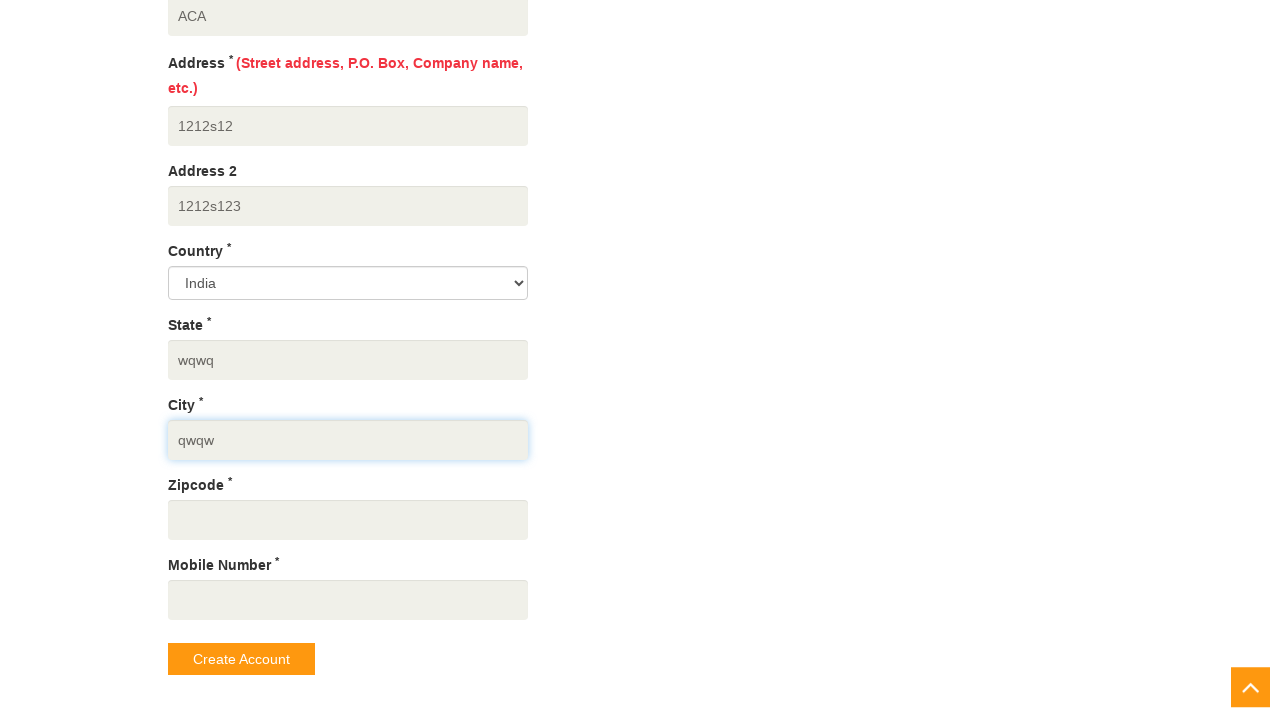

Clicked zipcode field at (348, 520) on #zipcode
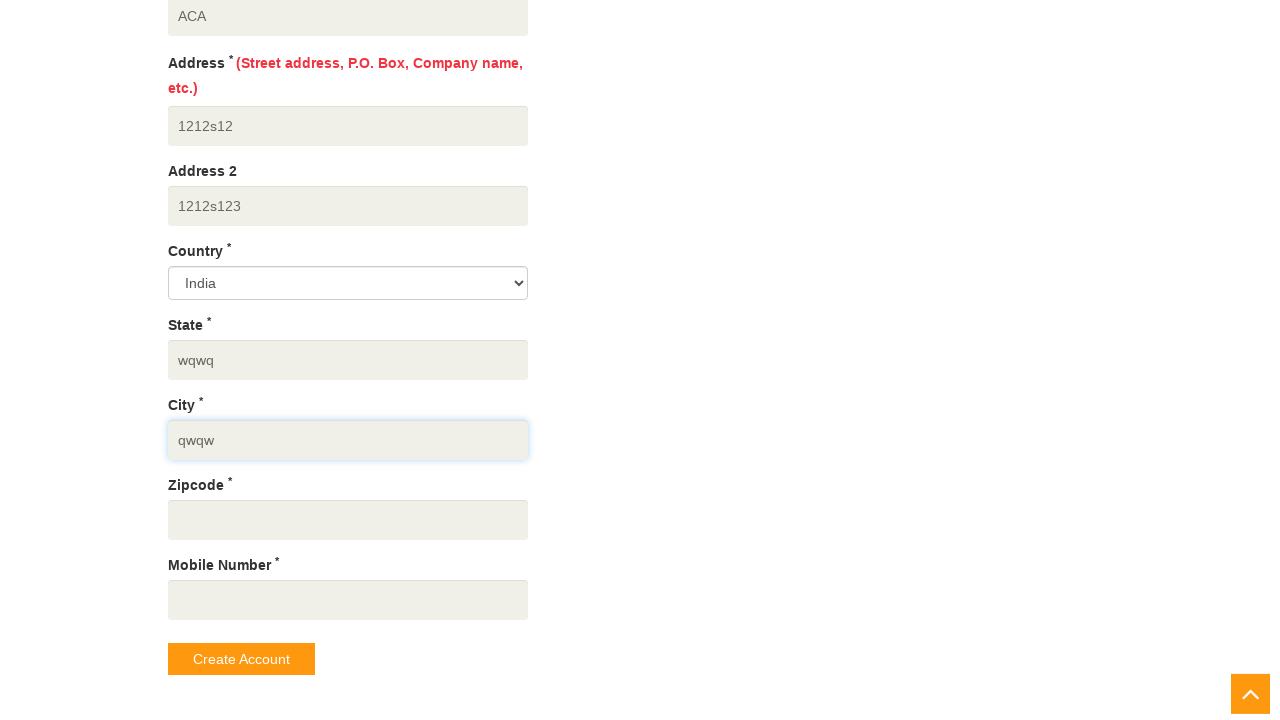

Filled zipcode field with 'erer' on #zipcode
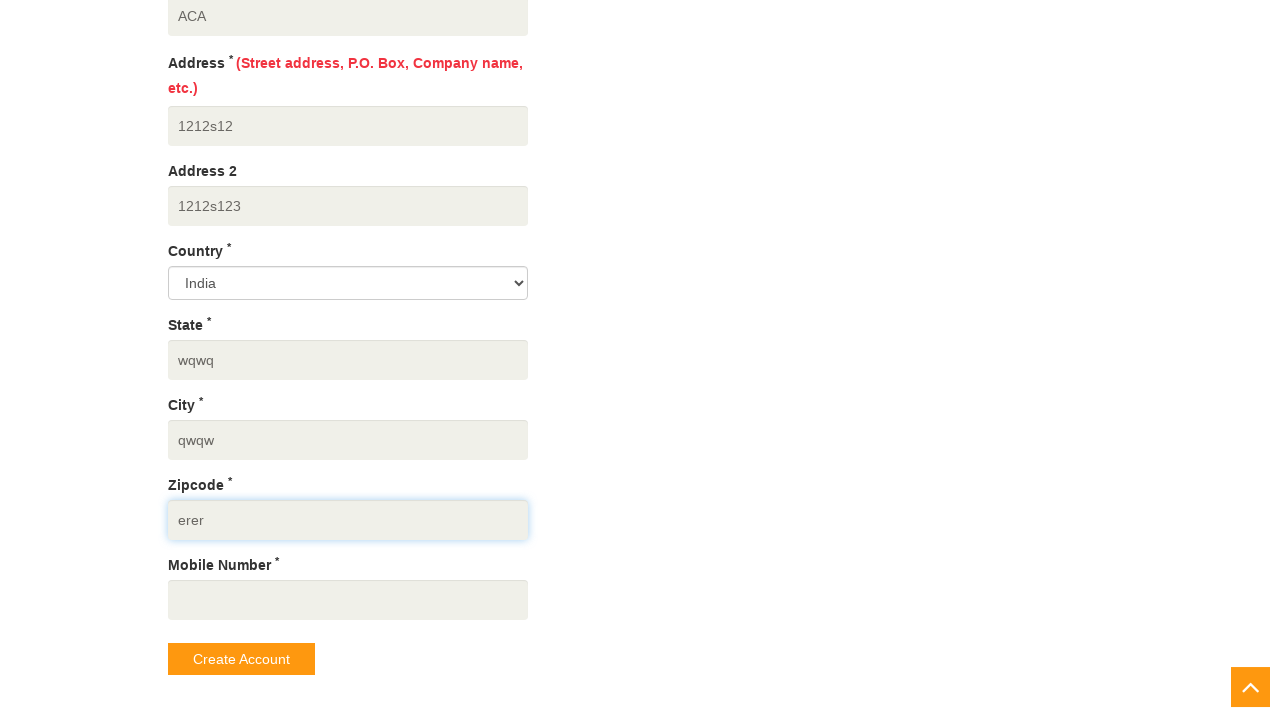

Clicked mobile number field at (348, 600) on #mobile_number
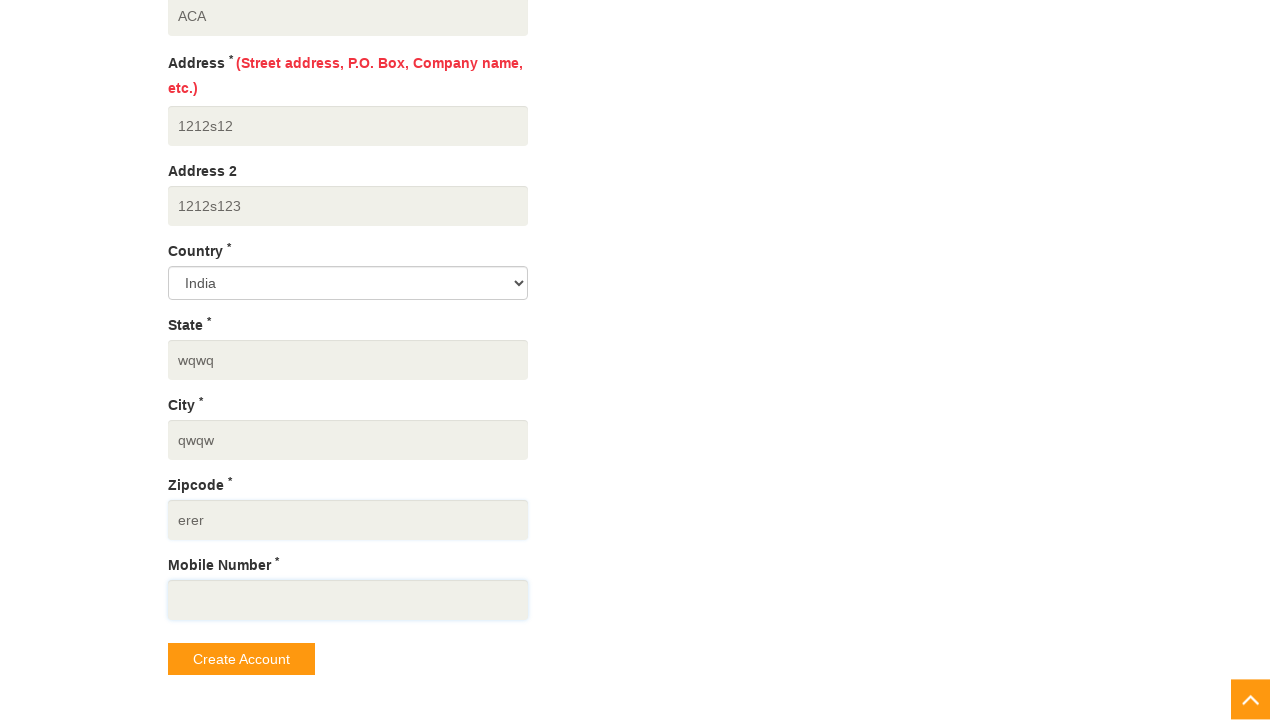

Filled mobile number field with '077777777777777' on #mobile_number
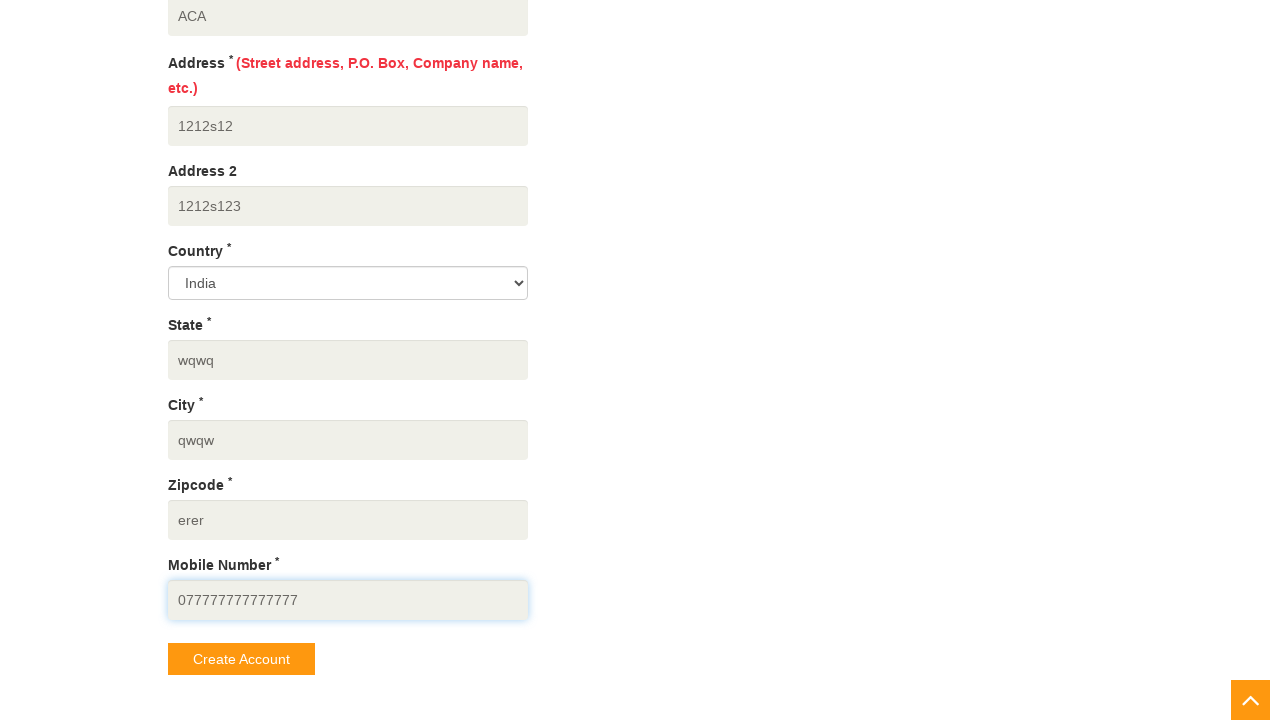

Clicked Create Account button at (241, 659) on button.btn.btn-default
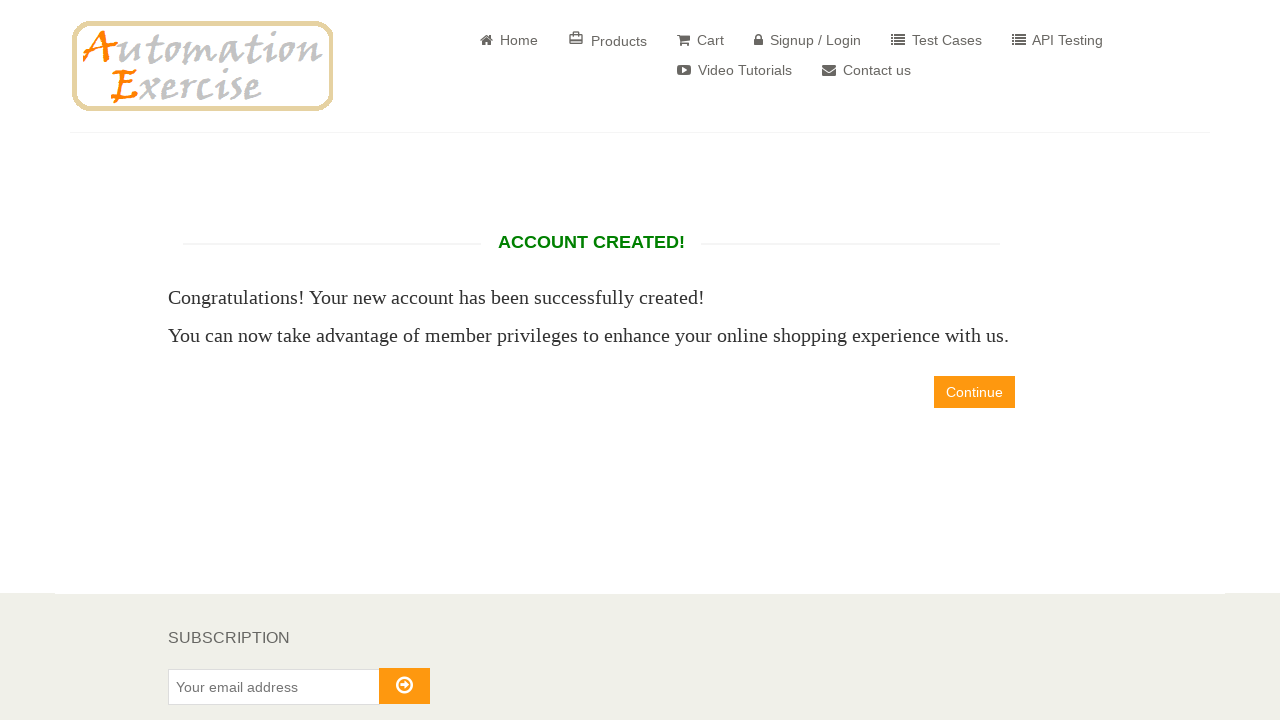

Clicked Continue button after account creation at (974, 392) on text='Continue'
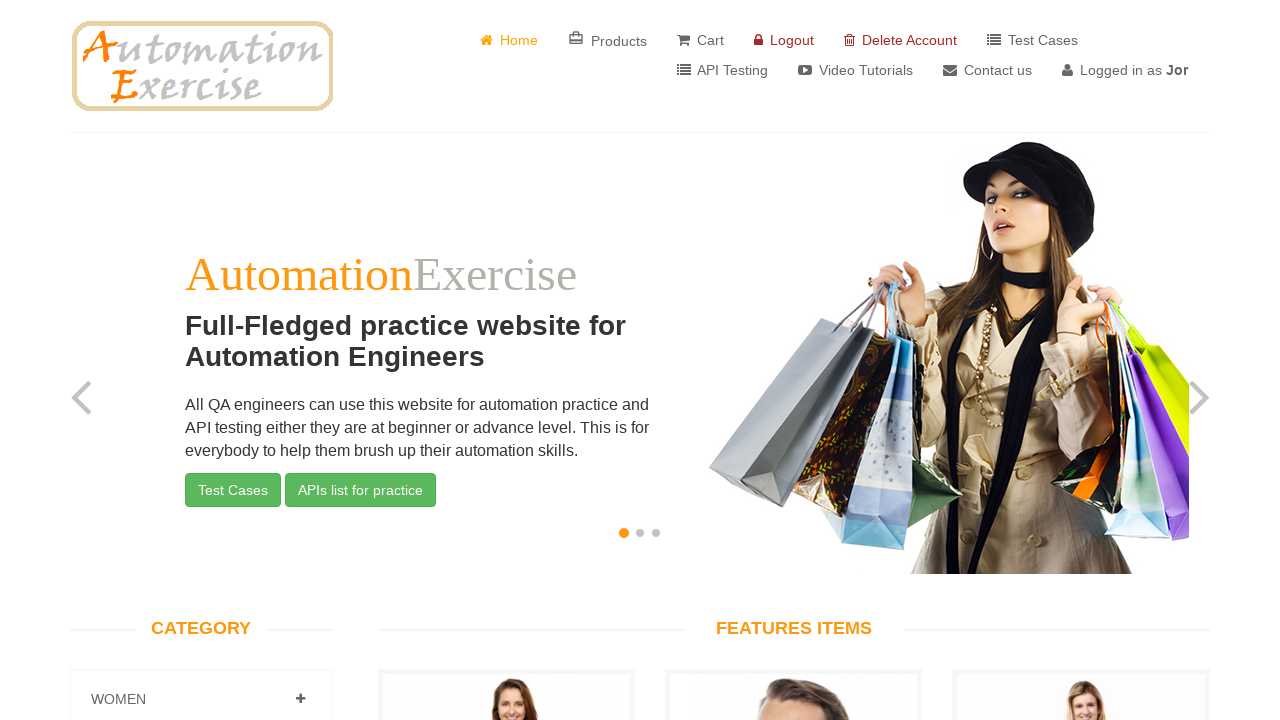

Clicked Delete Account button at (900, 40) on text='Delete Account'
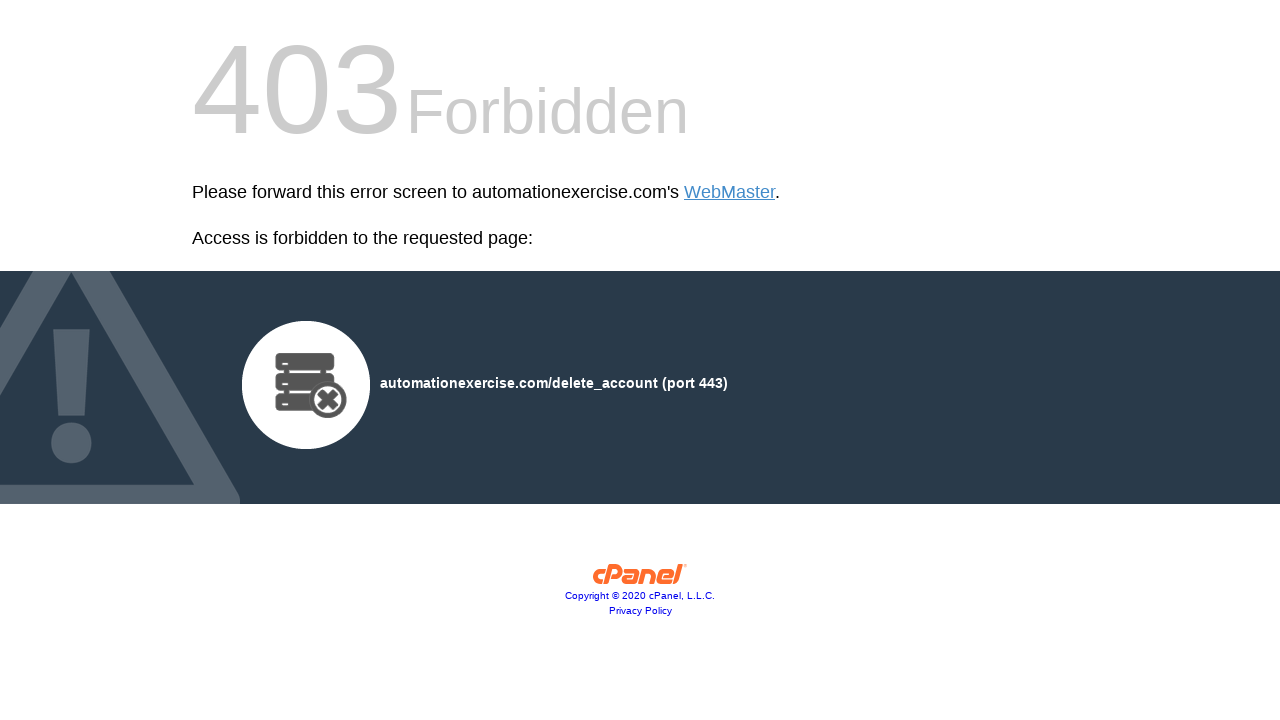

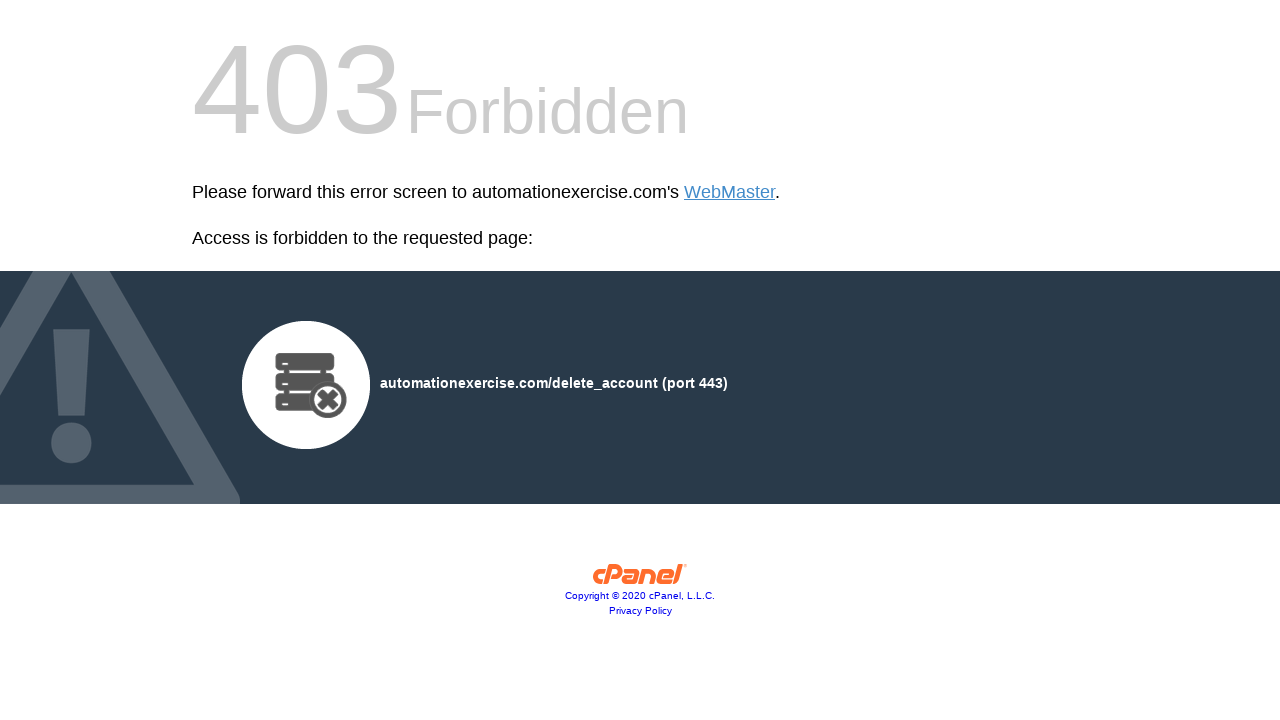